Tests password validation on MailChimp signup page by entering different password patterns and verifying validation rules are displayed correctly

Starting URL: https://login.mailchimp.com/signup/

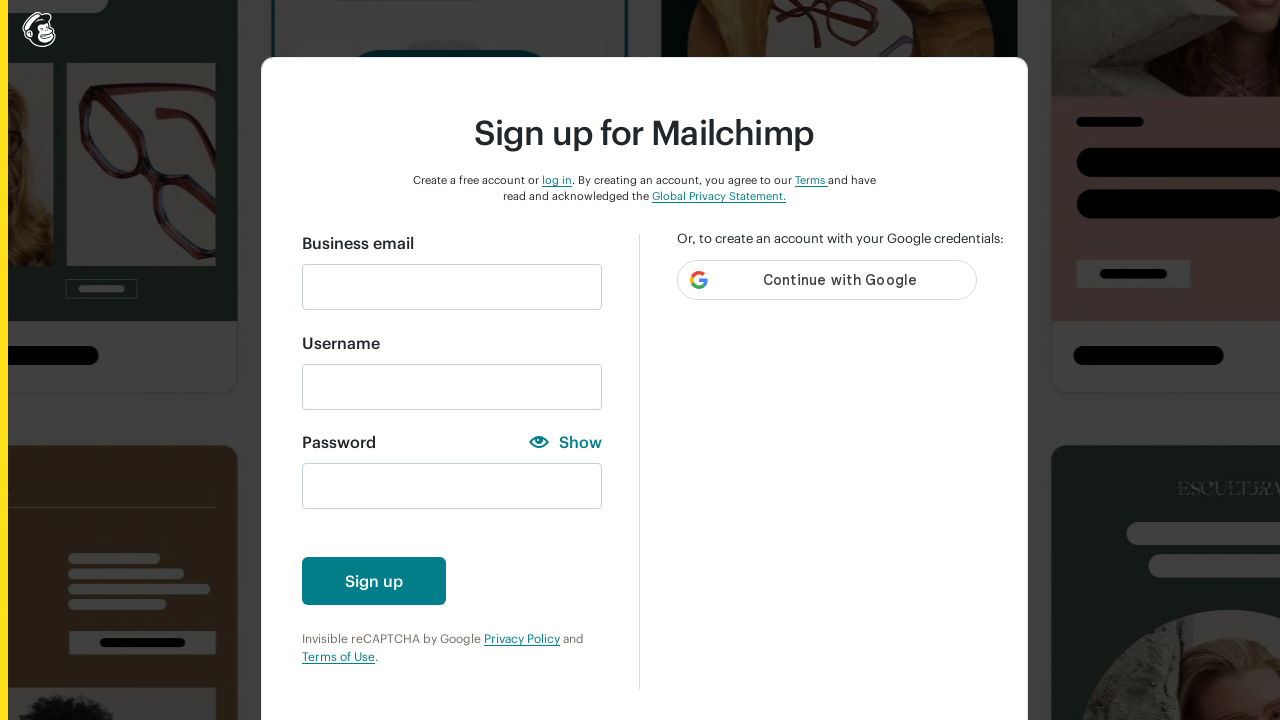

Filled email field with 'automationFC1@gmail.com' on //input[@id='email']
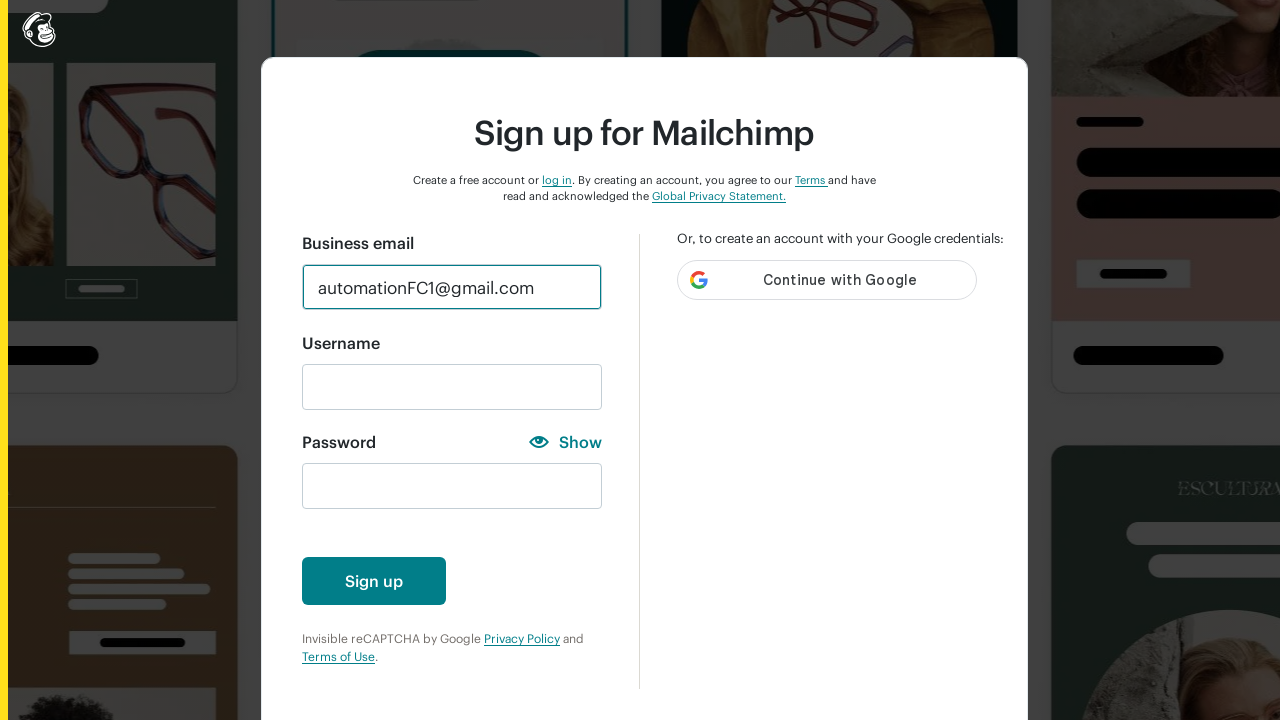

Entered 'abc' to test lowercase character validation on #new_password
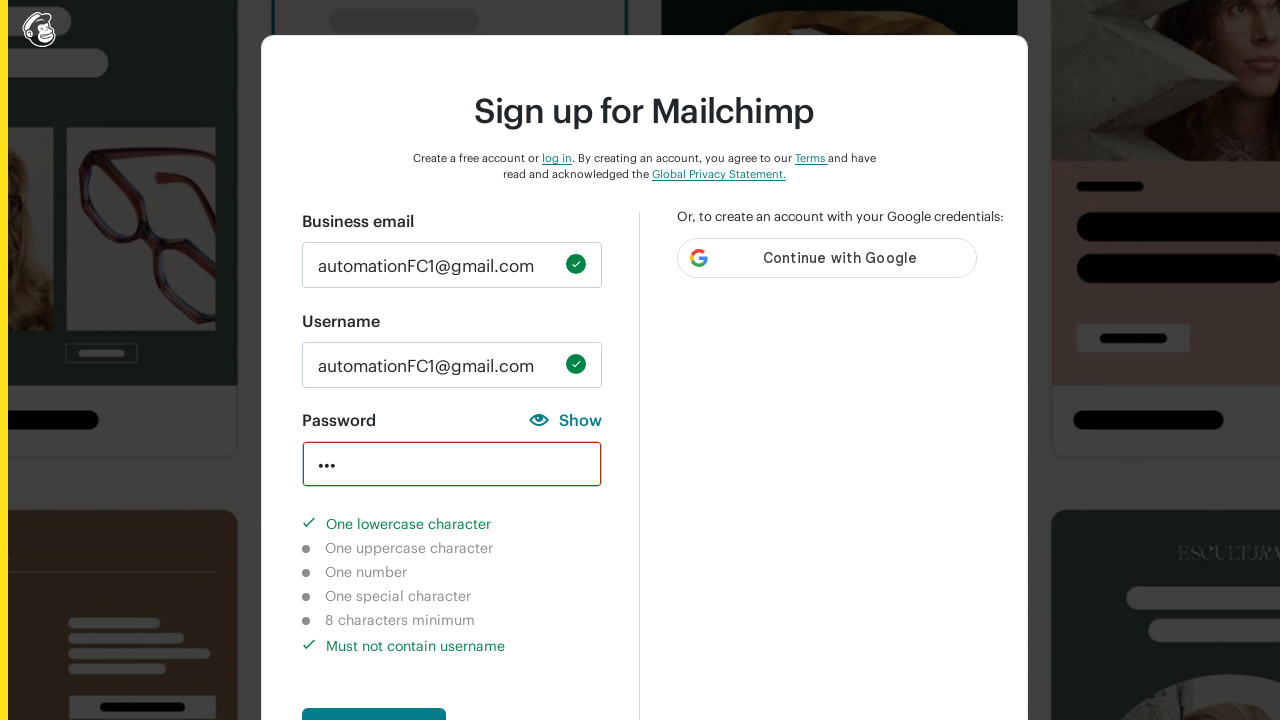

Waited 2000ms for validation UI to update
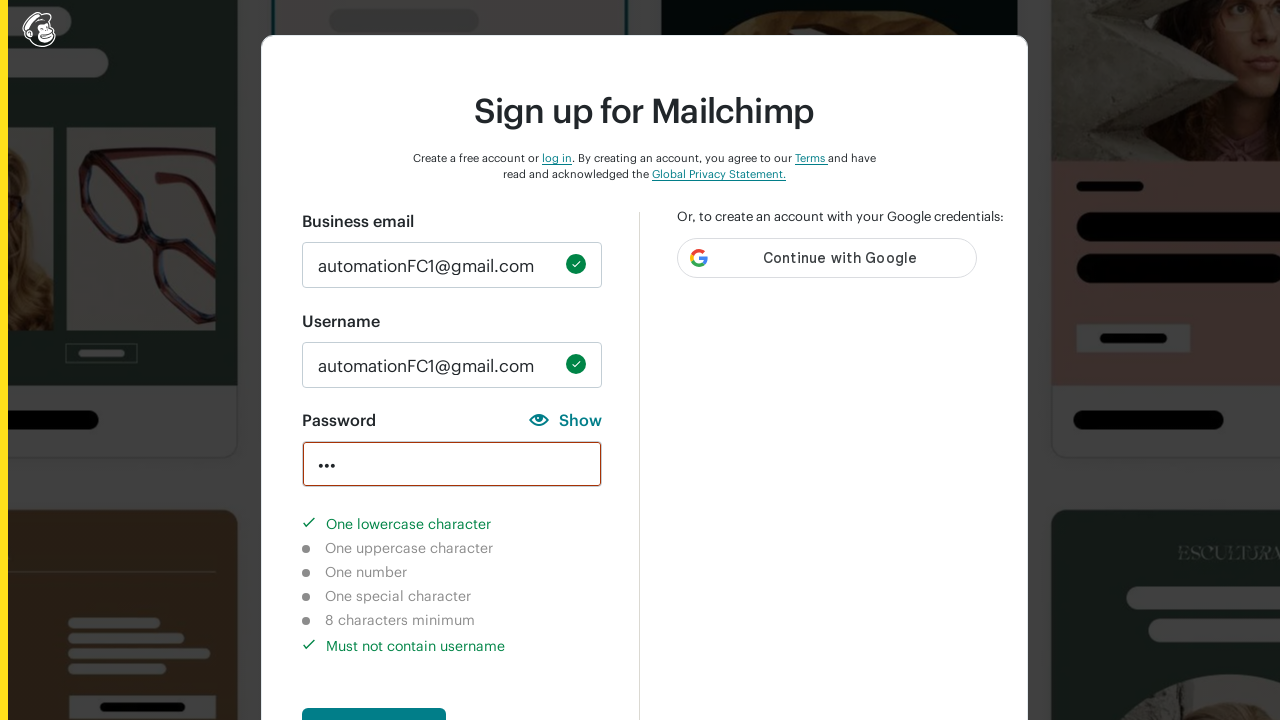

Verified lowercase character validation is marked as completed
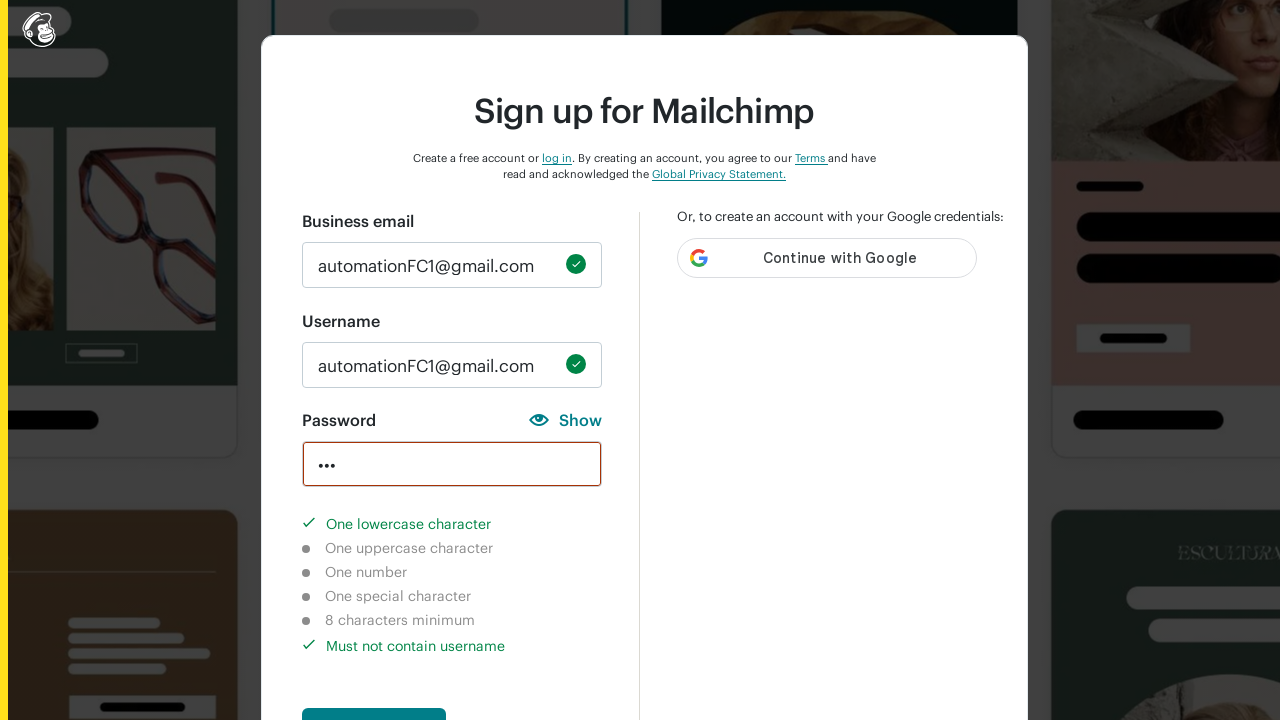

Verified uppercase character validation is marked as not-completed
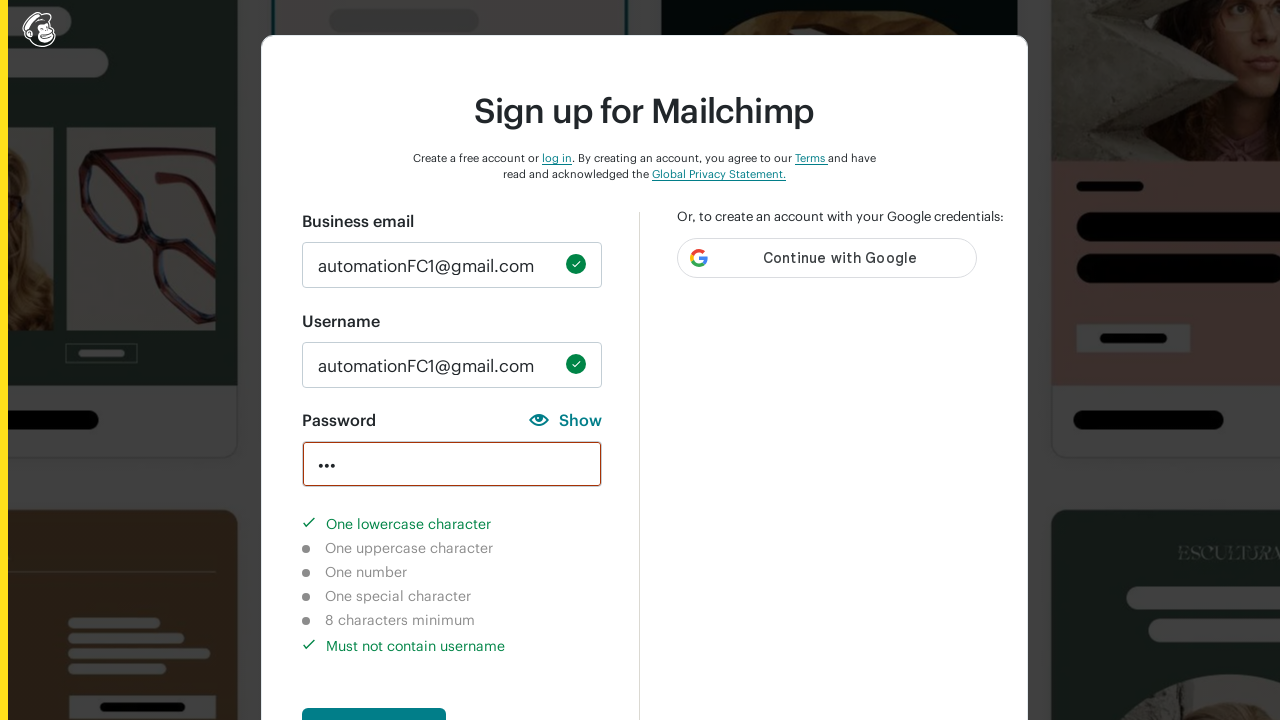

Verified number character validation is marked as not-completed
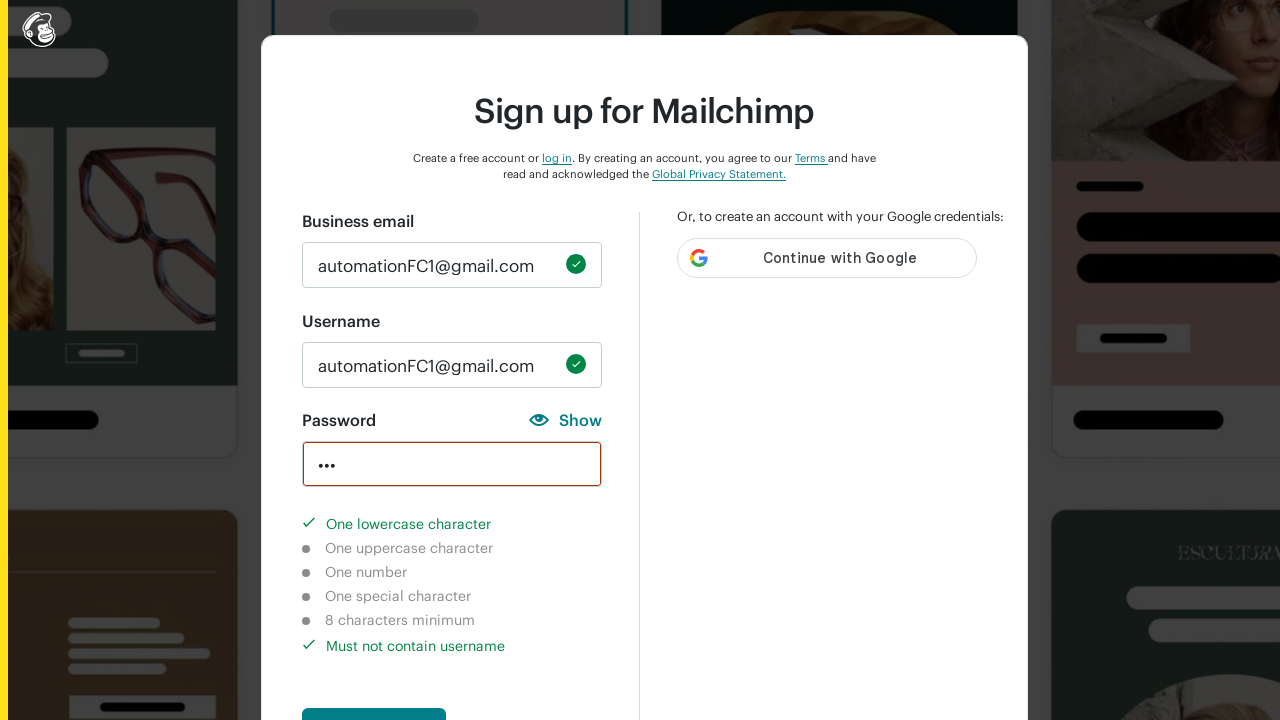

Verified special character validation is marked as not-completed
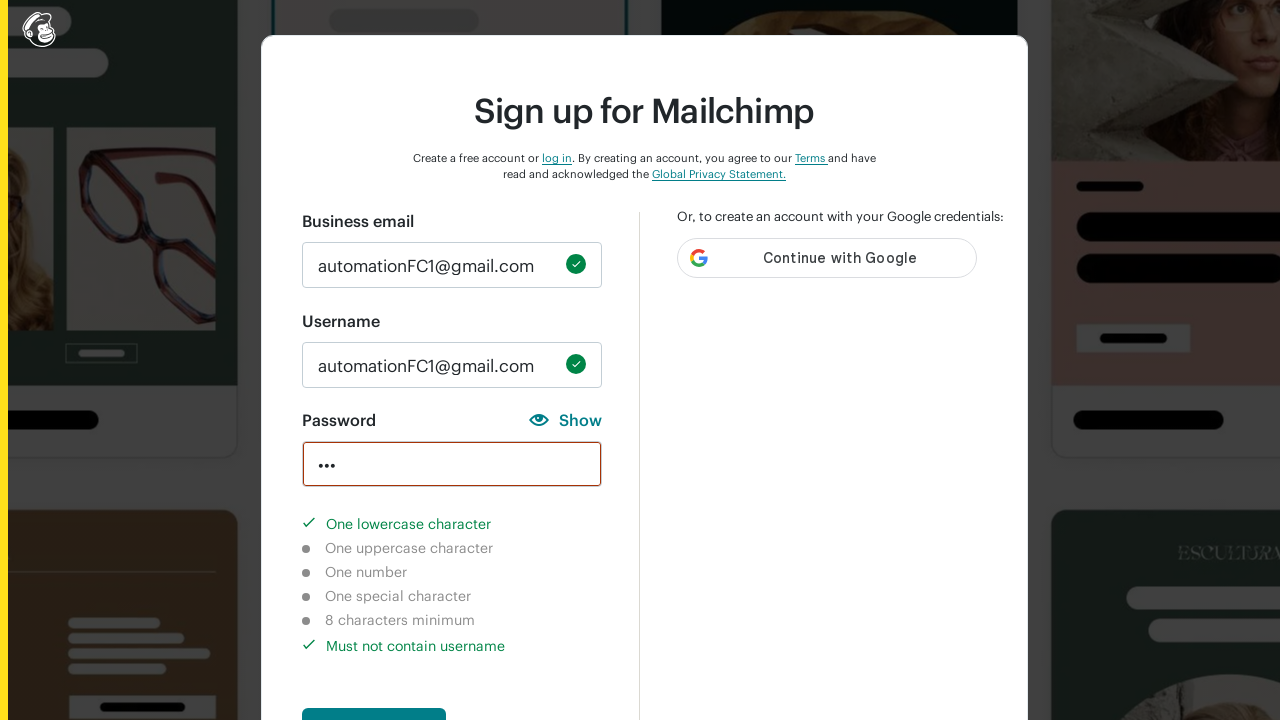

Verified 8+ character validation is marked as not-completed
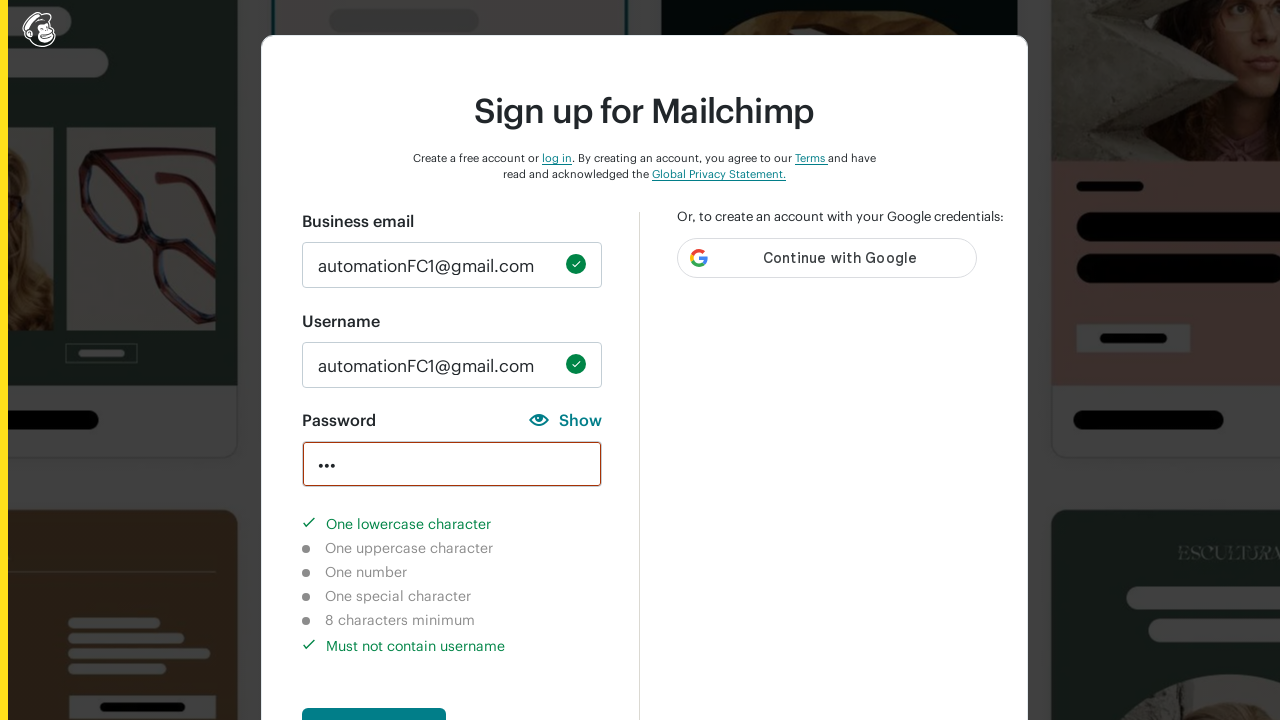

Cleared password field for uppercase validation test on #new_password
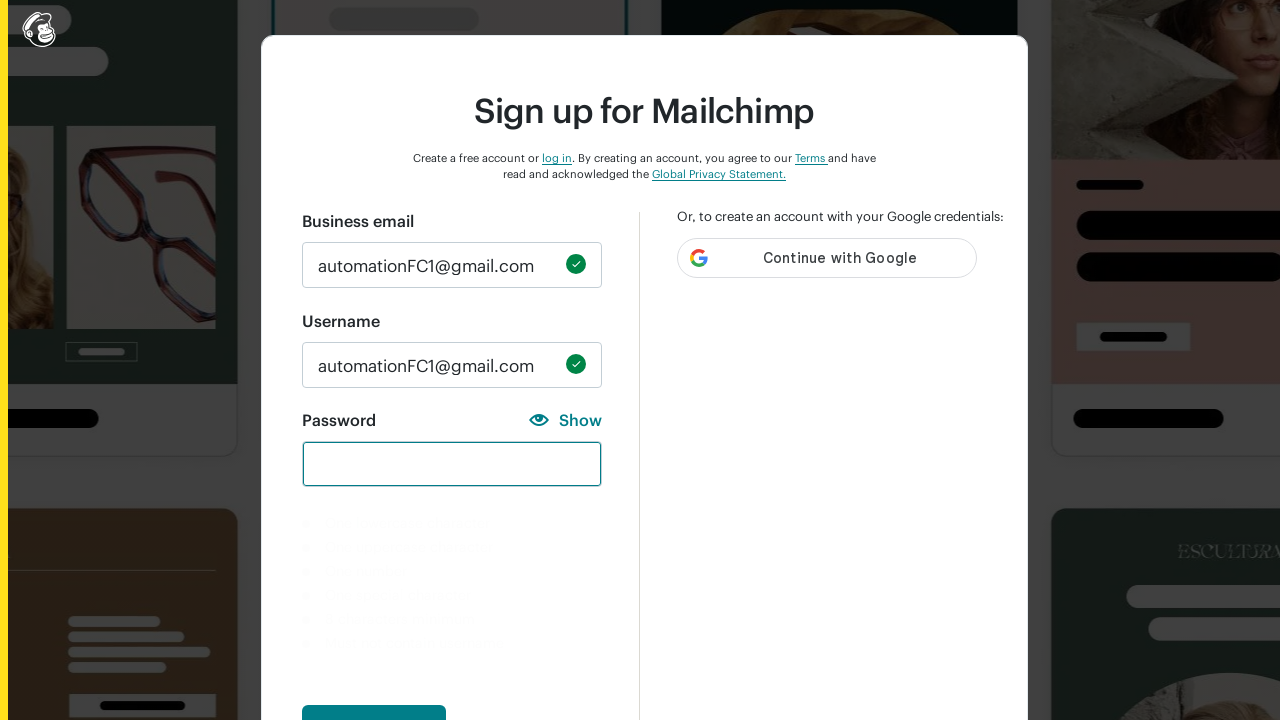

Entered 'ABC' to test uppercase character validation on #new_password
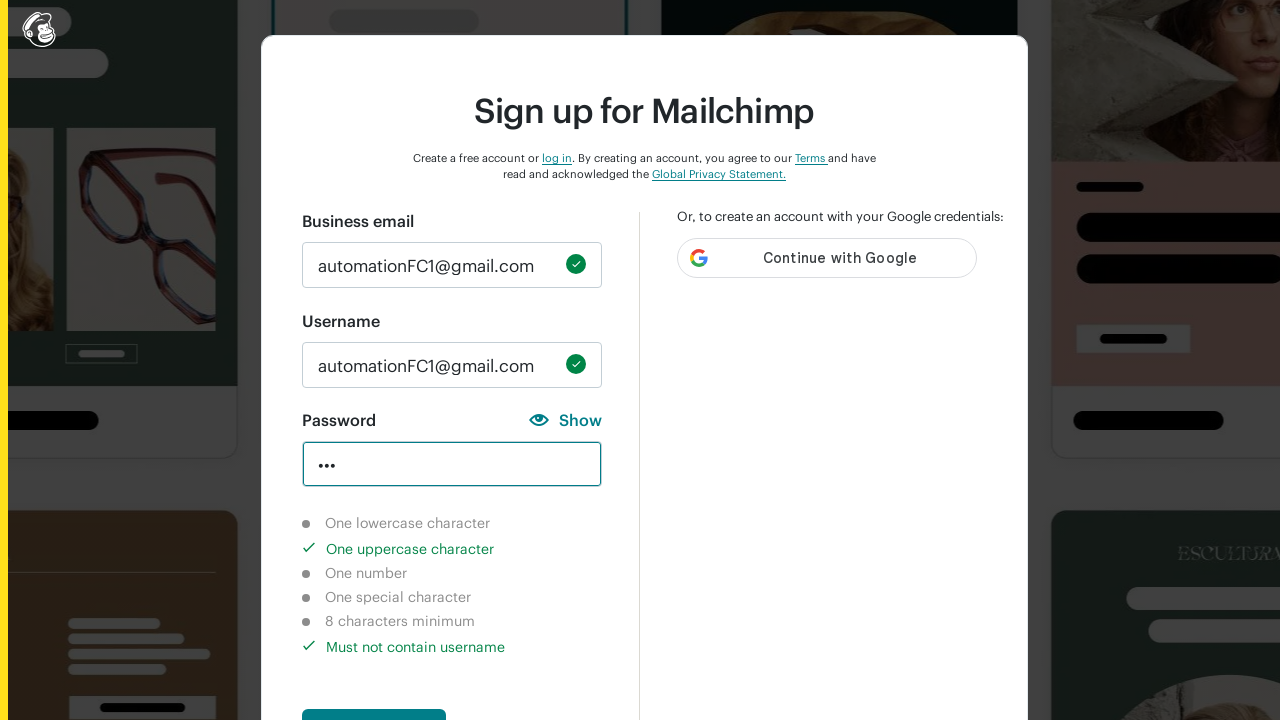

Waited 2000ms for validation UI to update
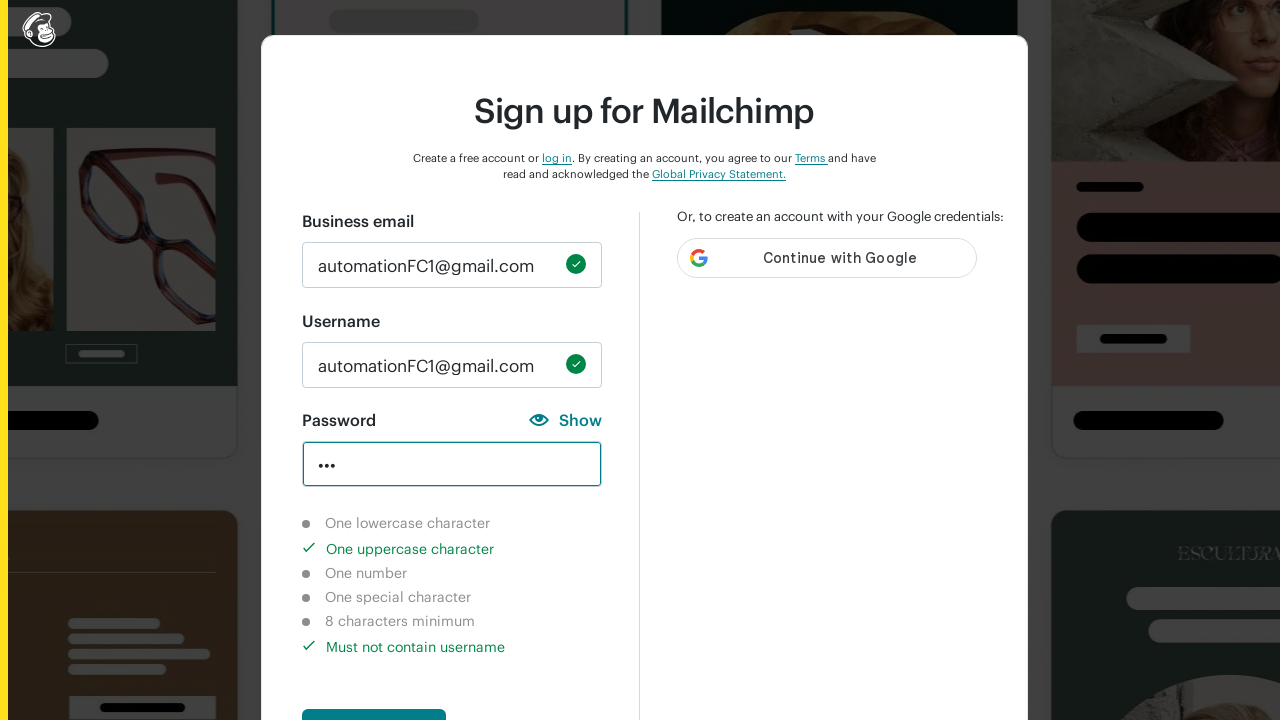

Verified lowercase character validation is marked as not-completed
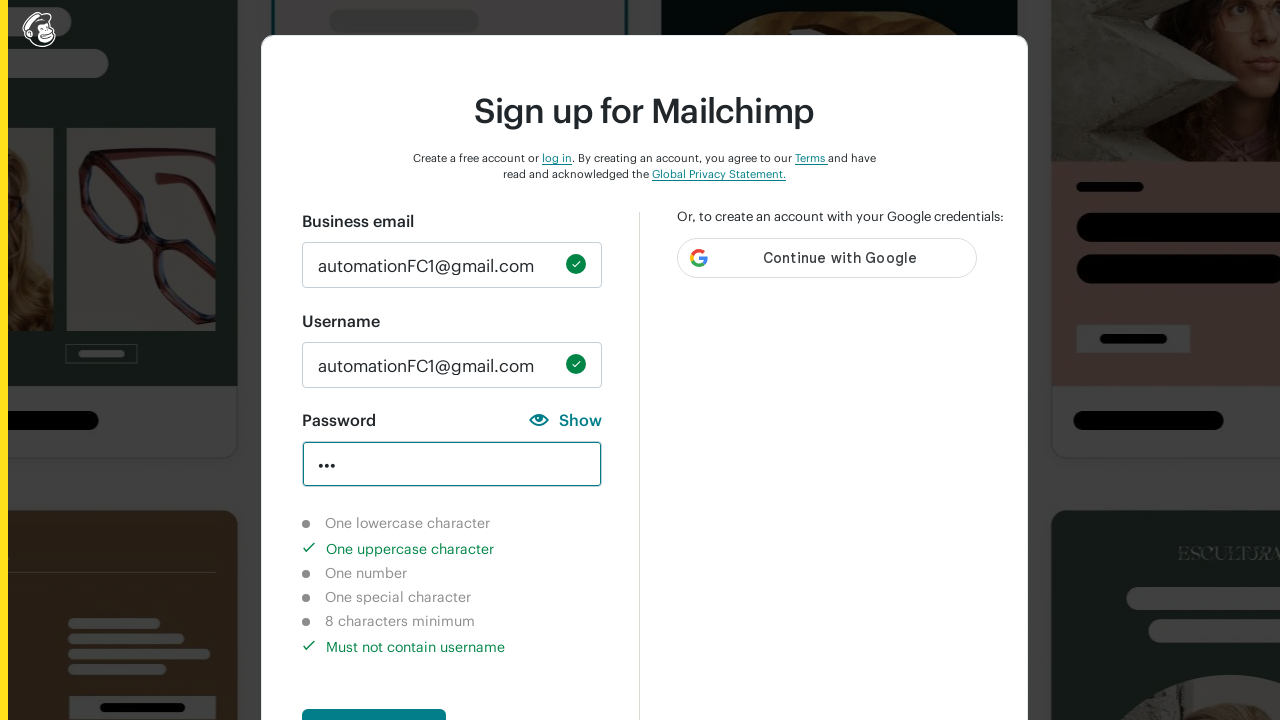

Verified uppercase character validation is marked as completed
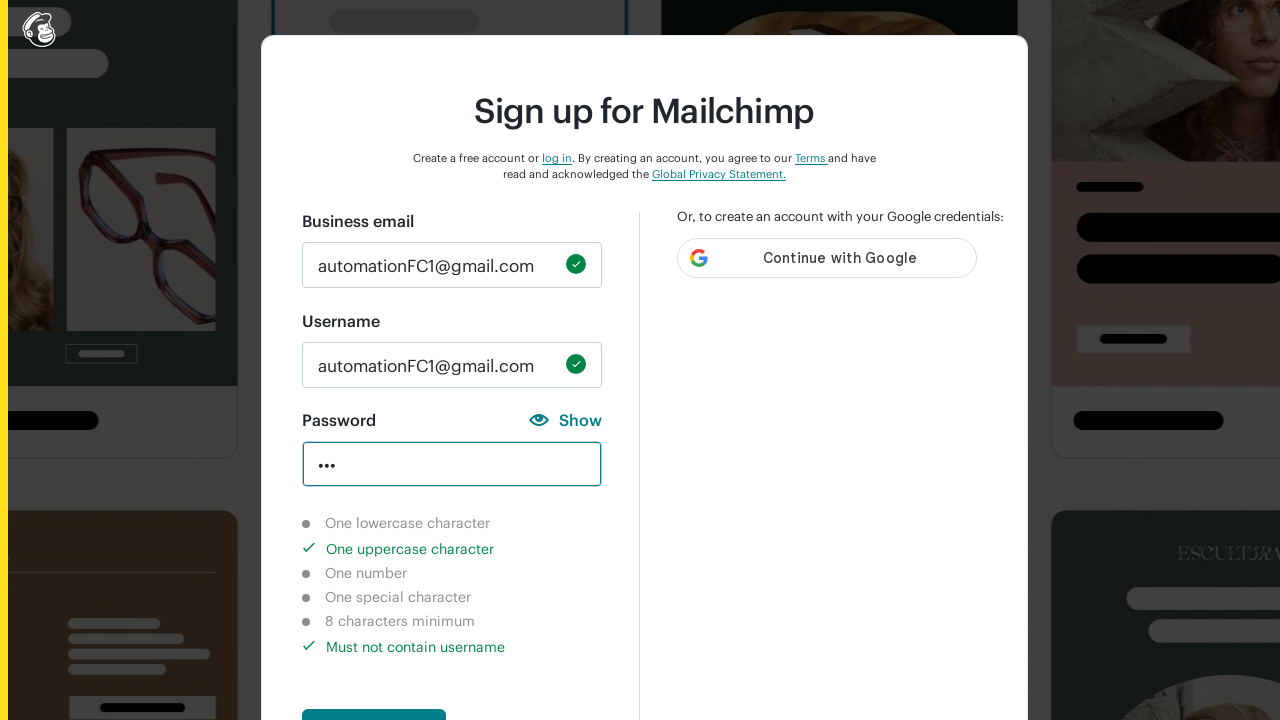

Verified number character validation is marked as not-completed
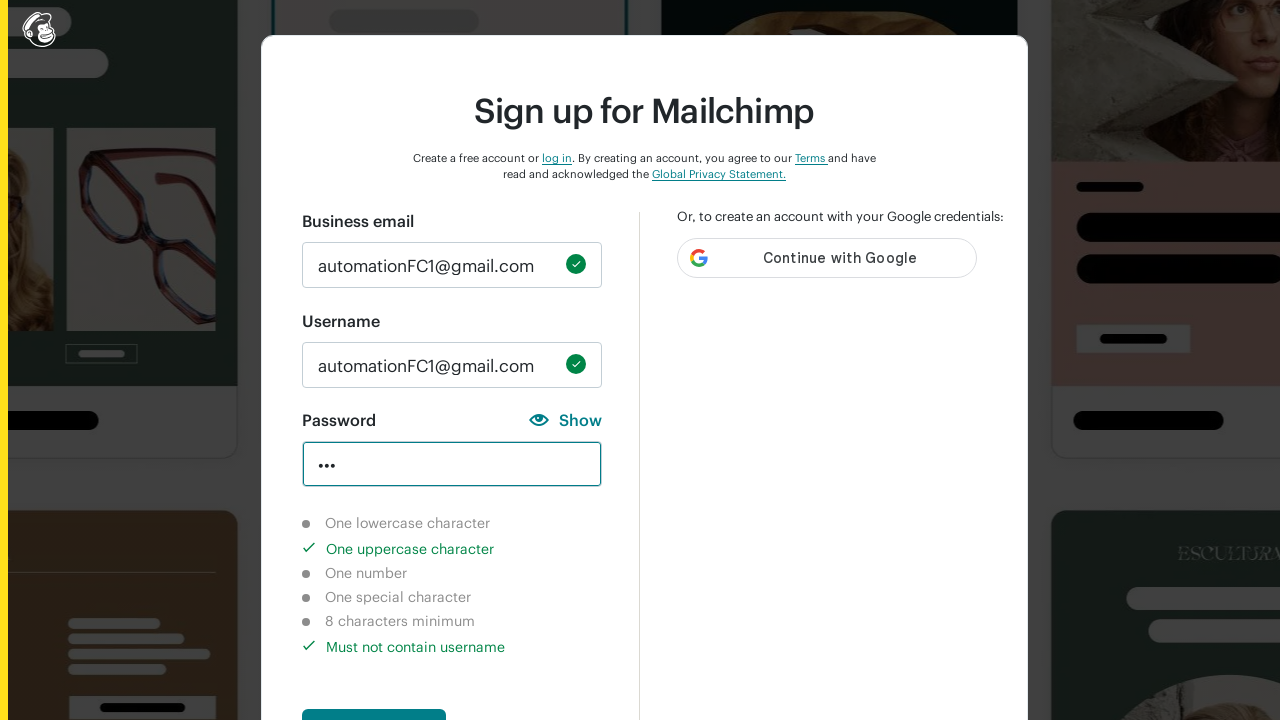

Verified special character validation is marked as not-completed
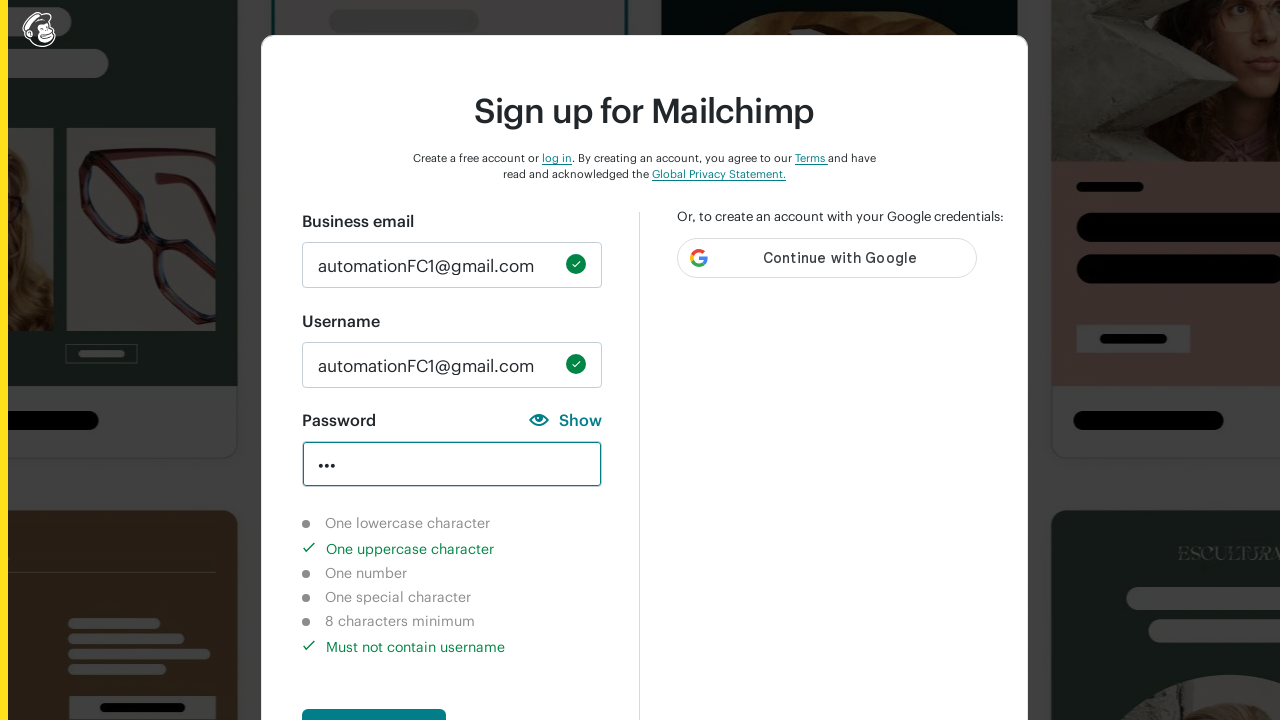

Verified 8+ character validation is marked as not-completed
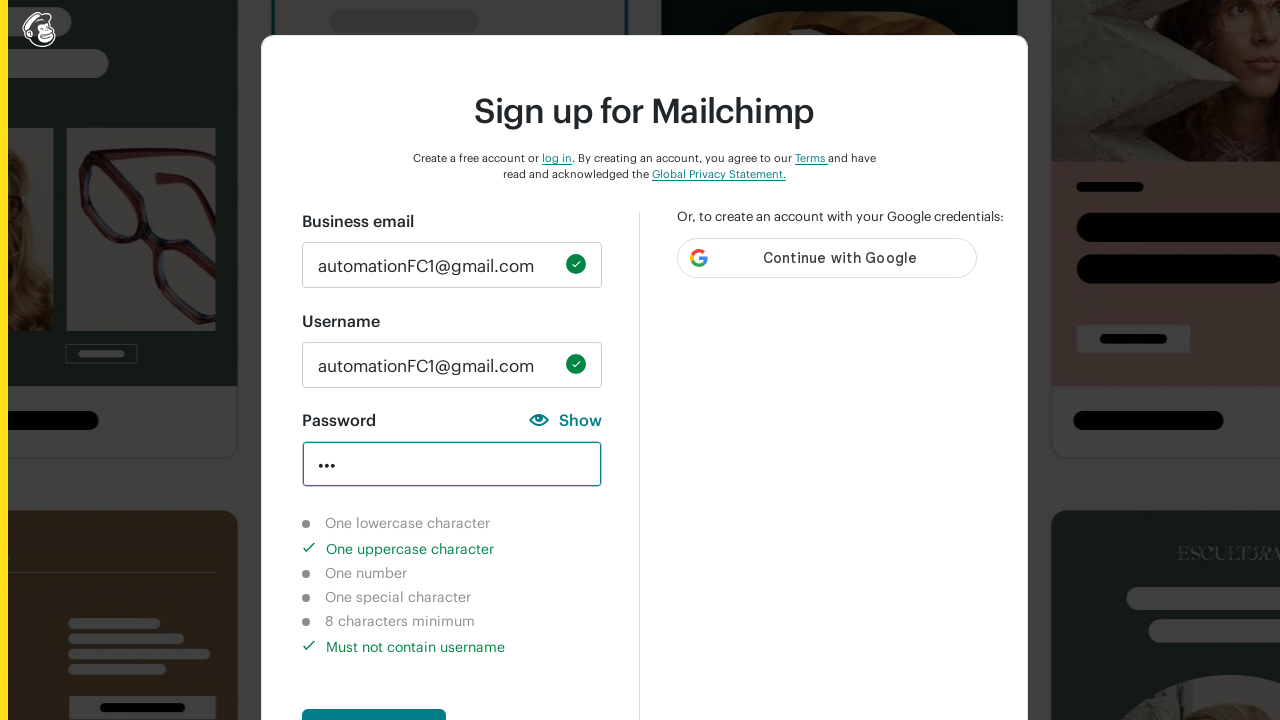

Cleared password field for number validation test on #new_password
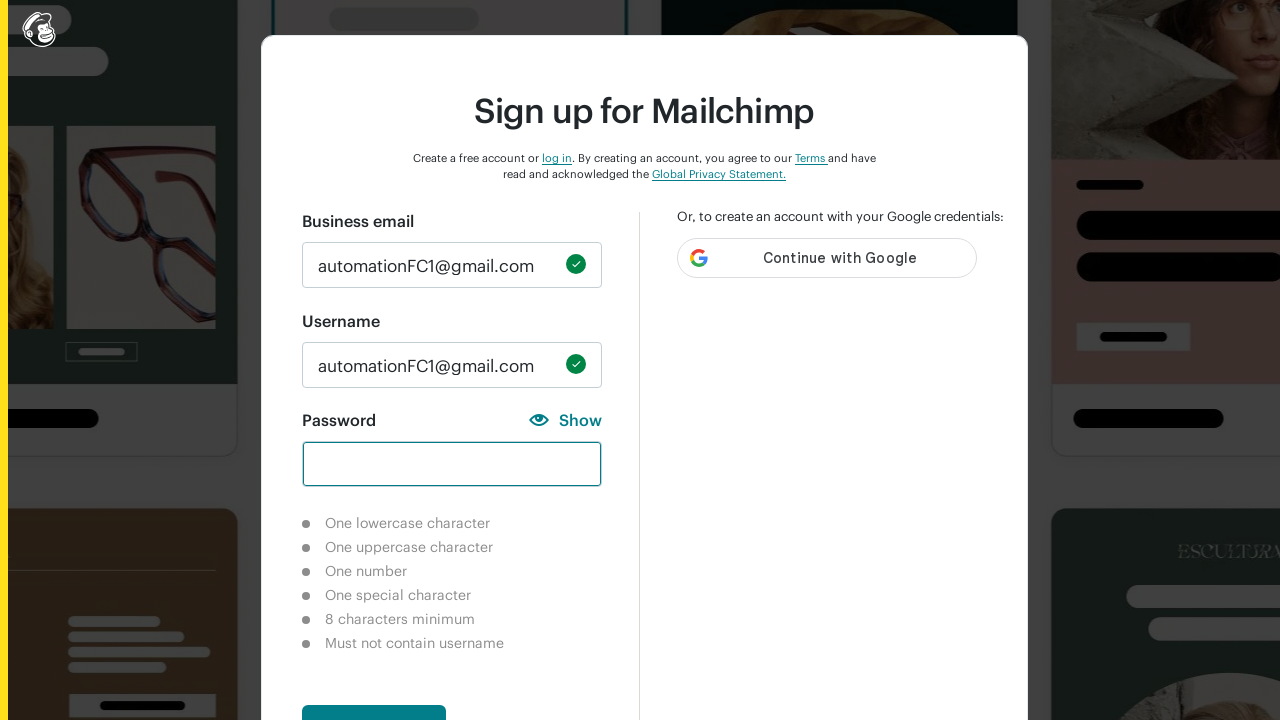

Entered '123' to test number character validation on #new_password
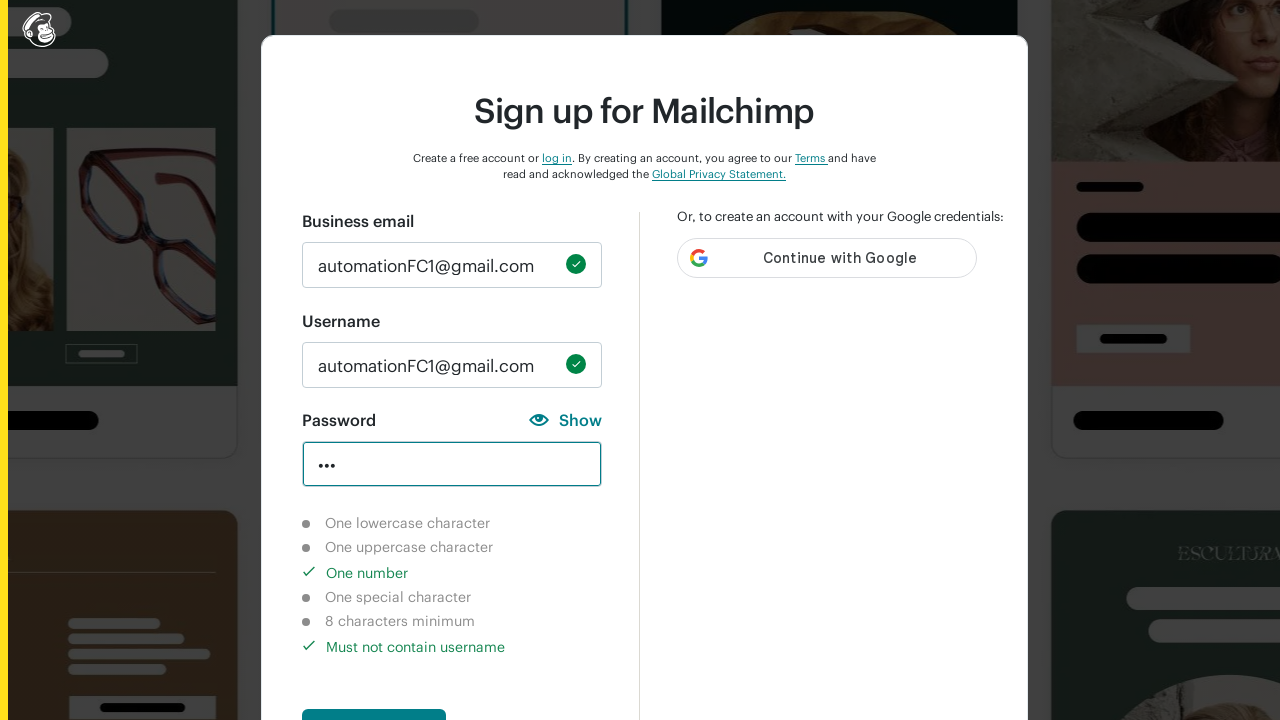

Waited 2000ms for validation UI to update
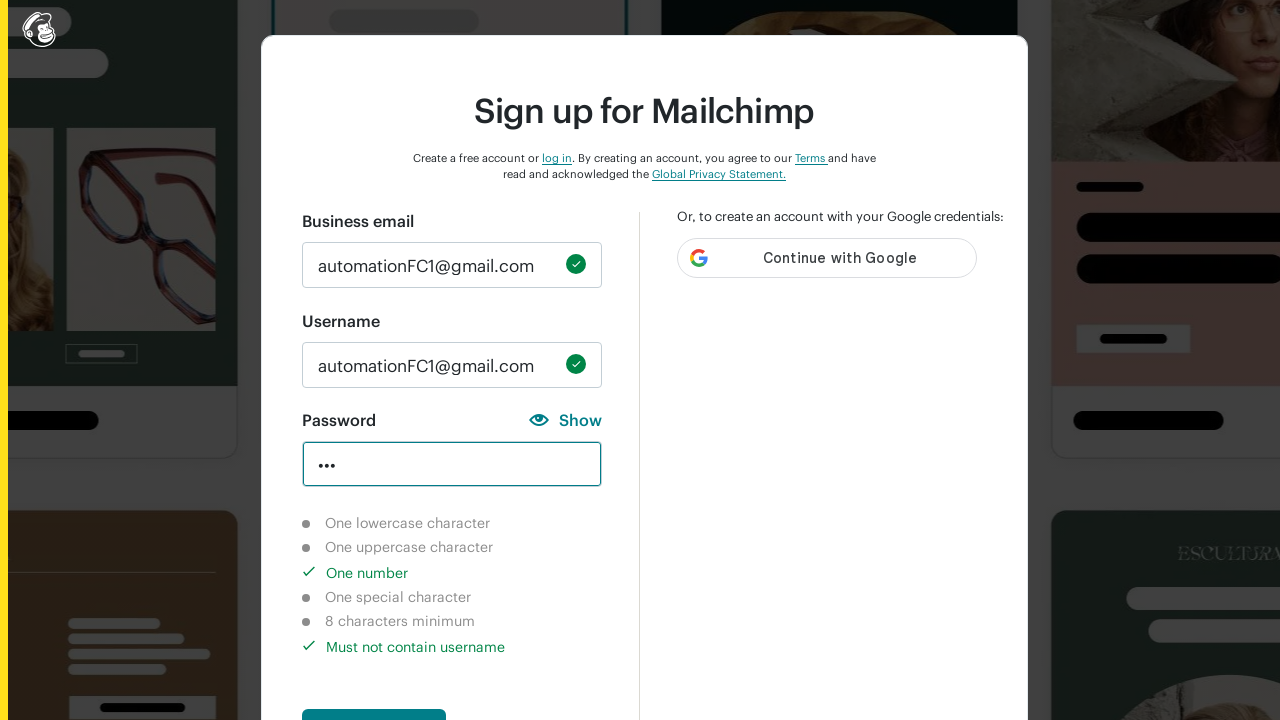

Verified lowercase character validation is marked as not-completed
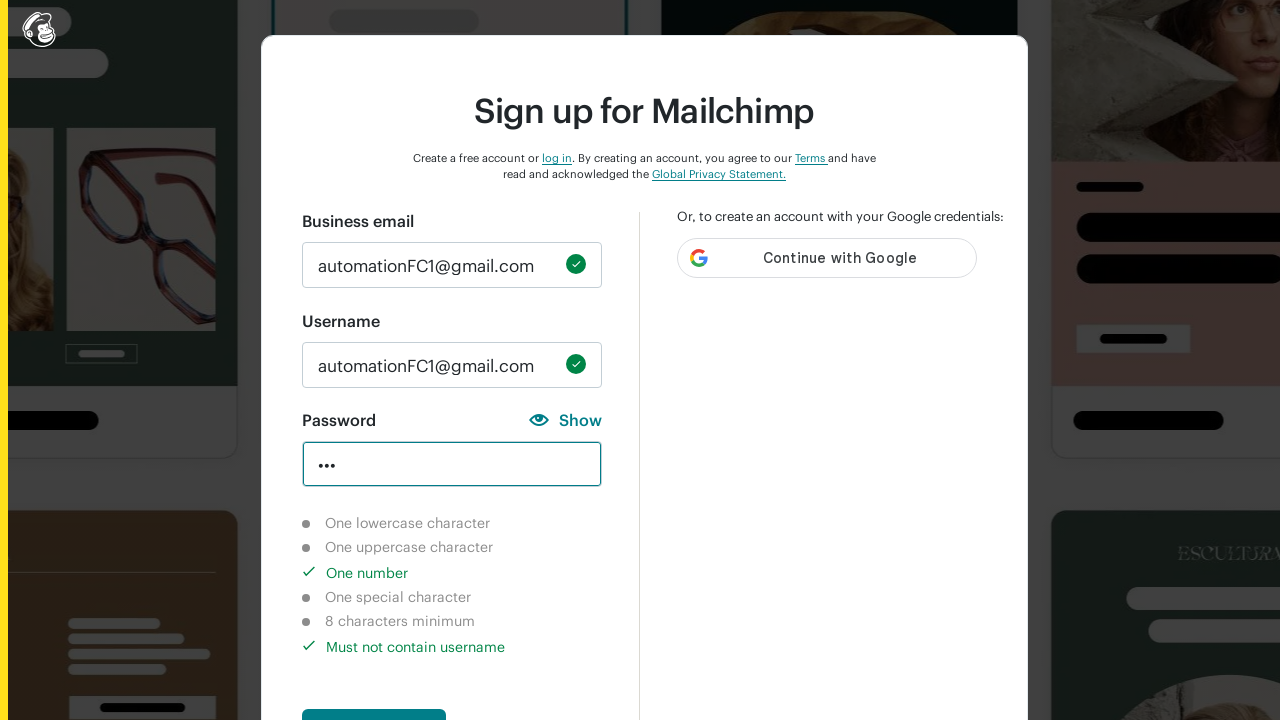

Verified uppercase character validation is marked as not-completed
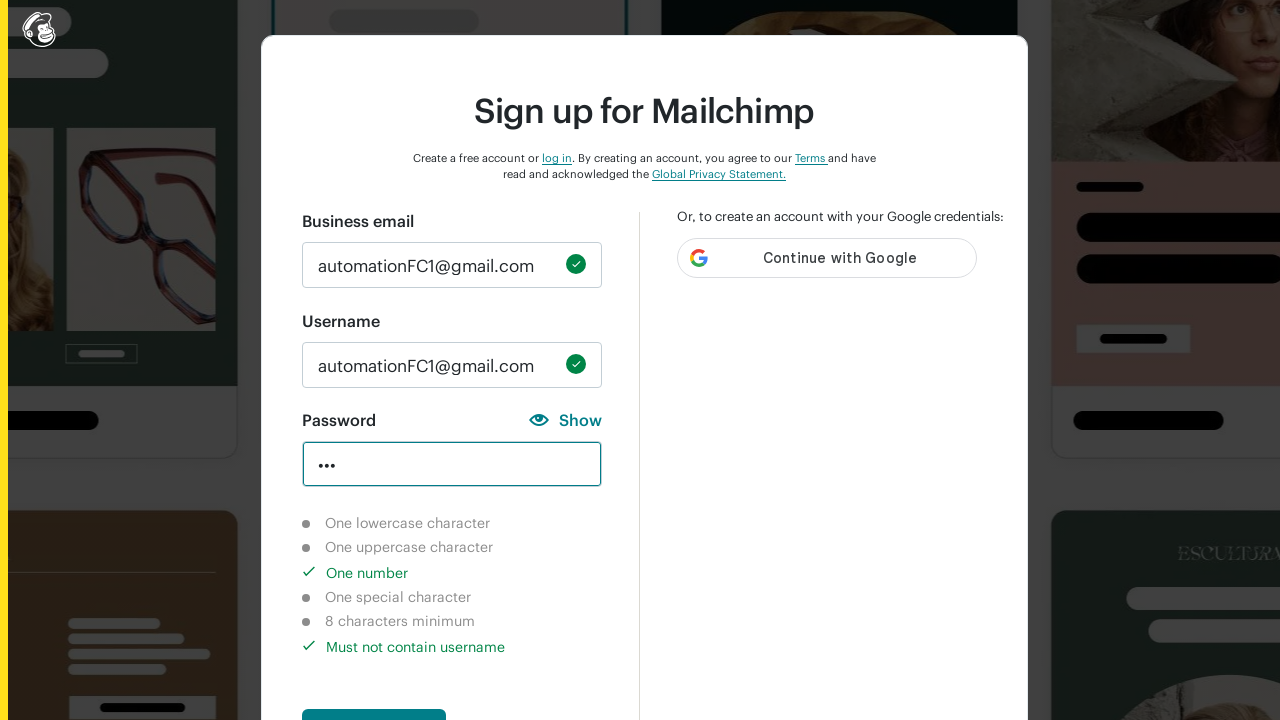

Verified number character validation is marked as completed
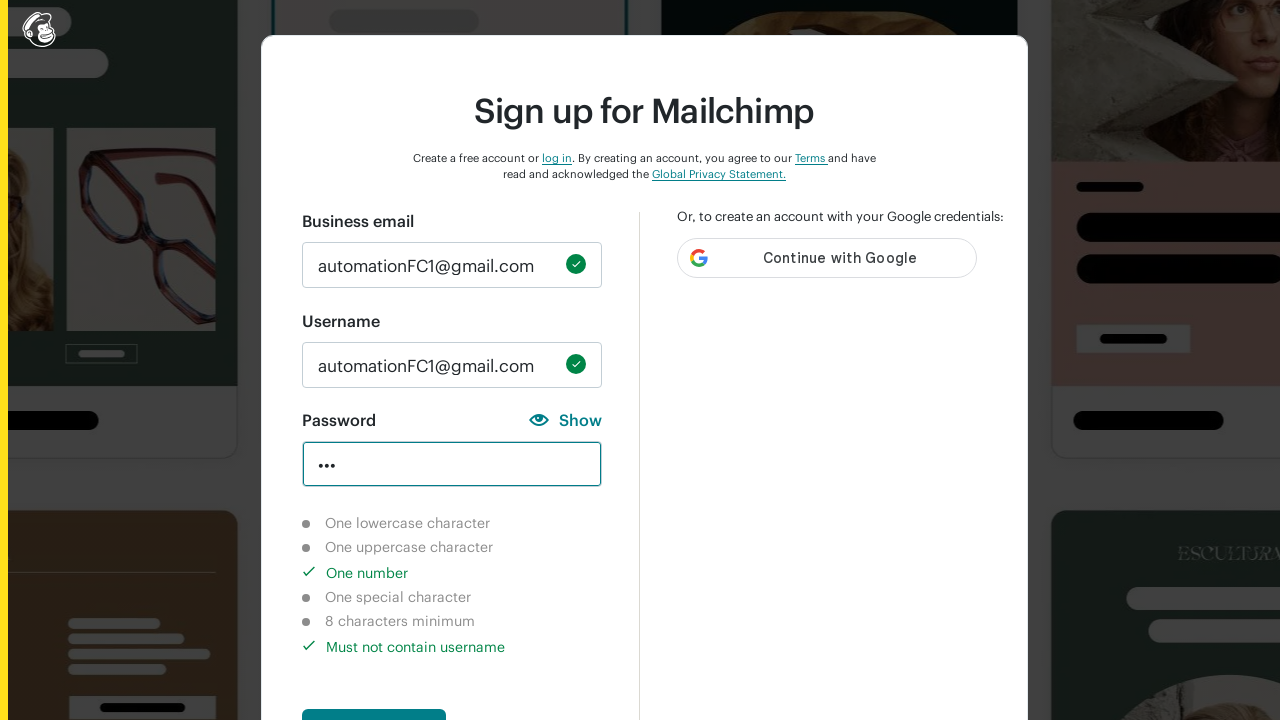

Verified special character validation is marked as not-completed
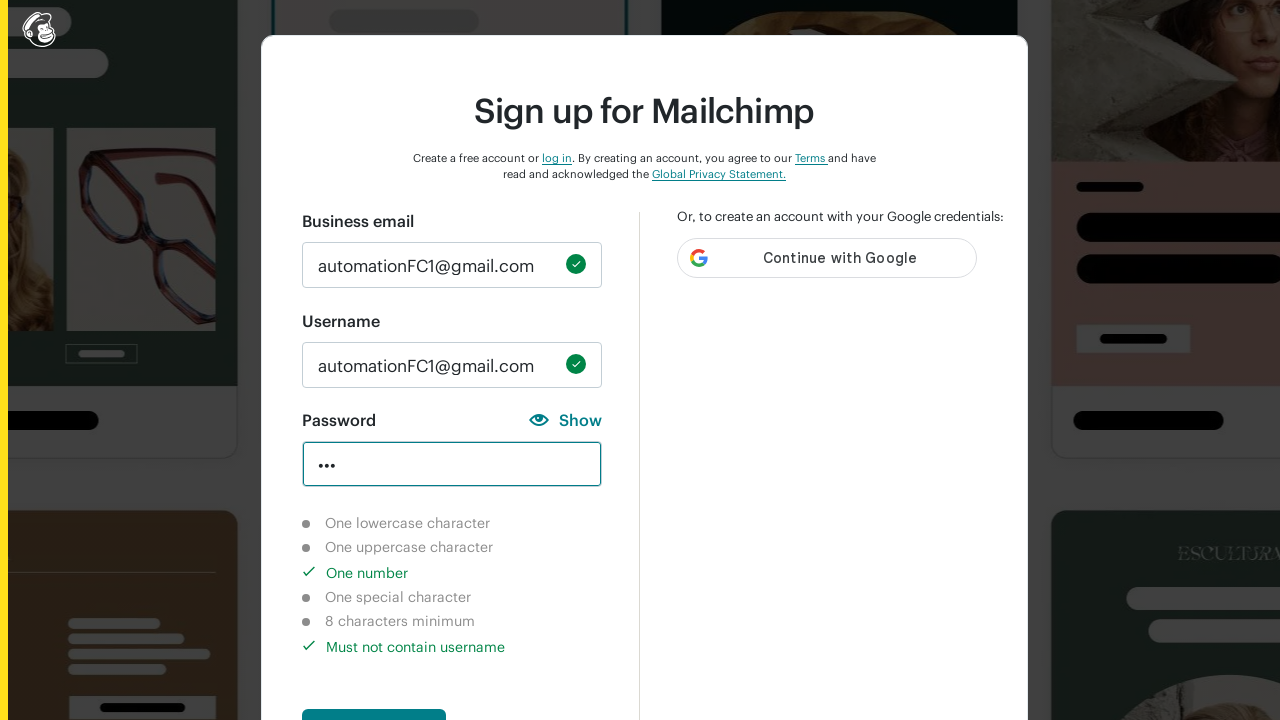

Verified 8+ character validation is marked as not-completed
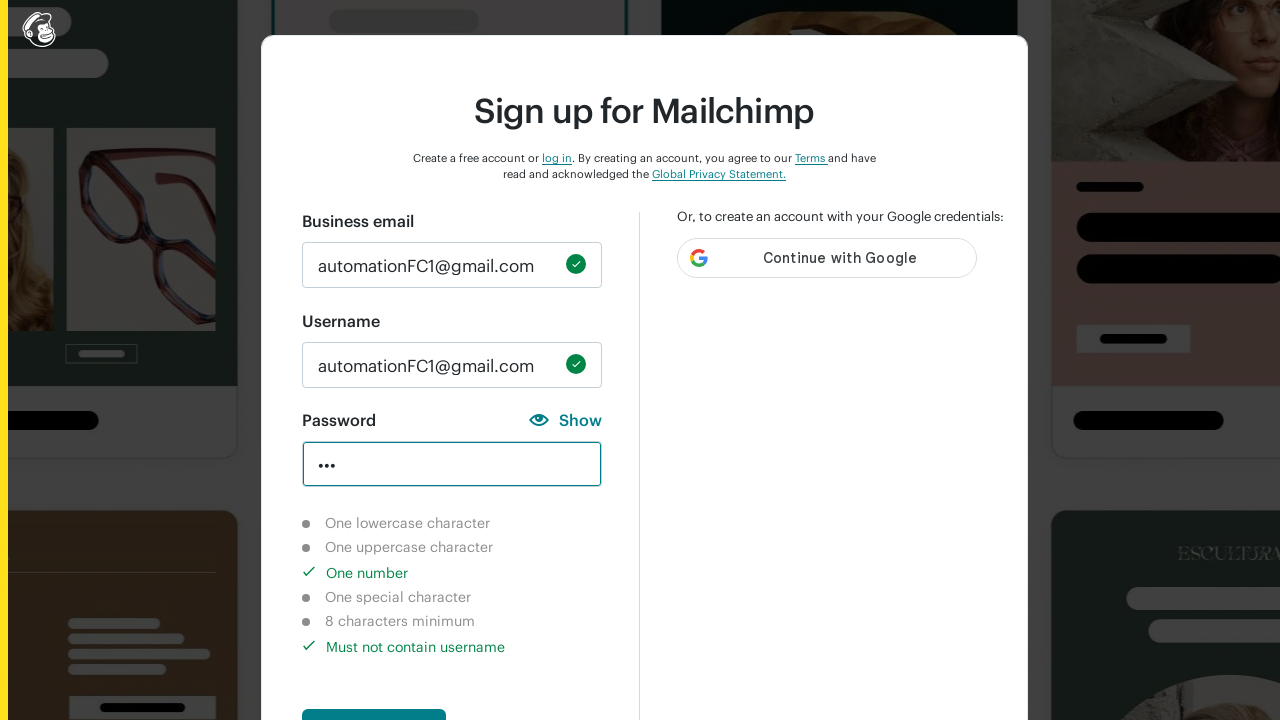

Cleared password field for special character validation test on #new_password
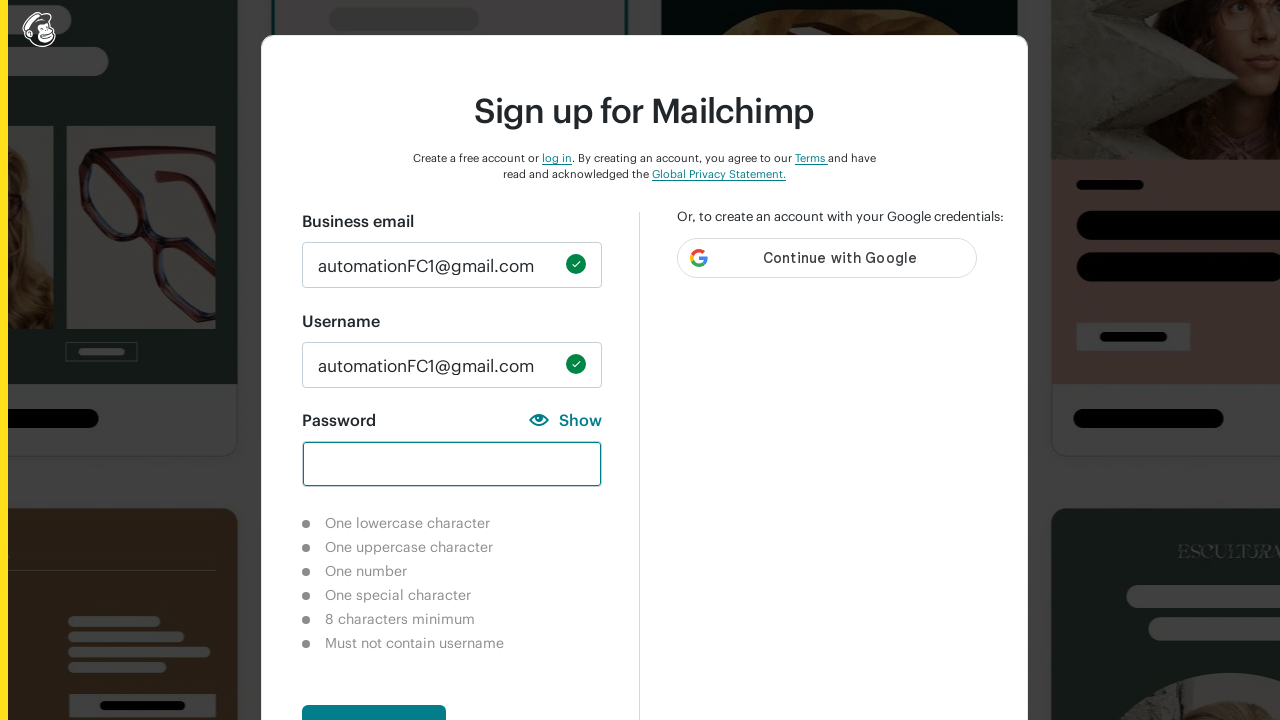

Entered '@#$' to test special character validation on #new_password
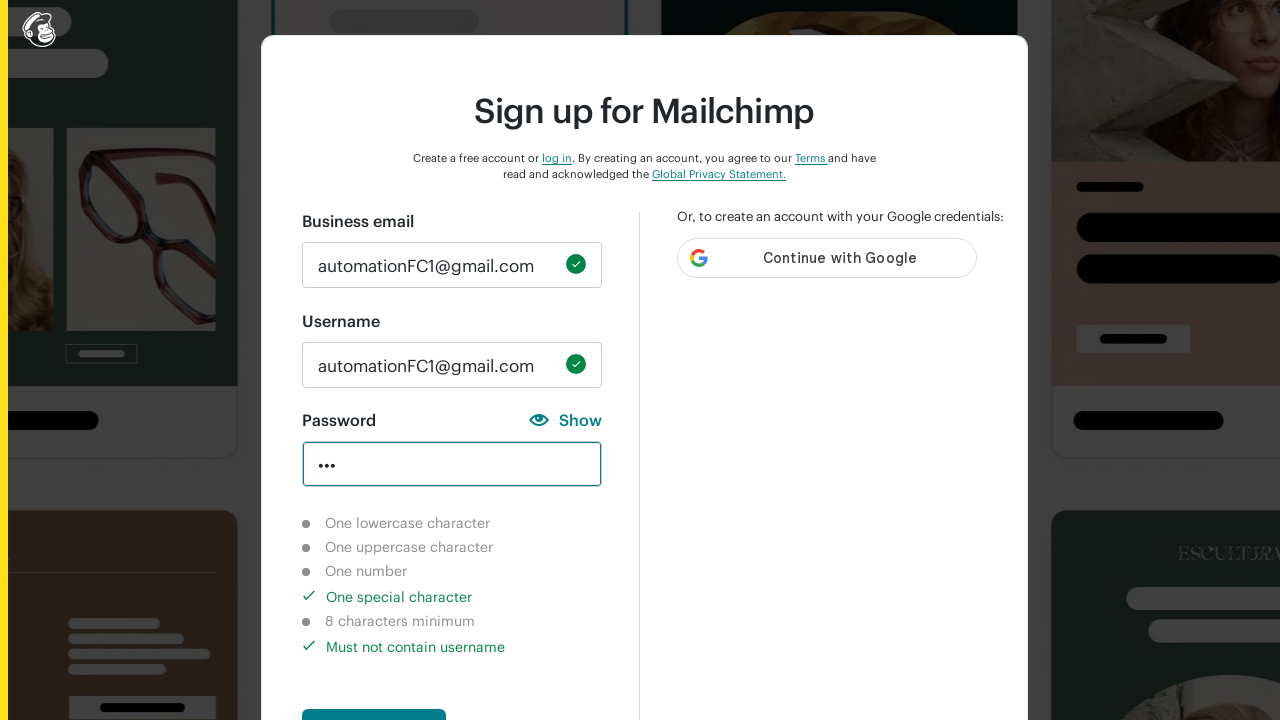

Waited 2000ms for validation UI to update
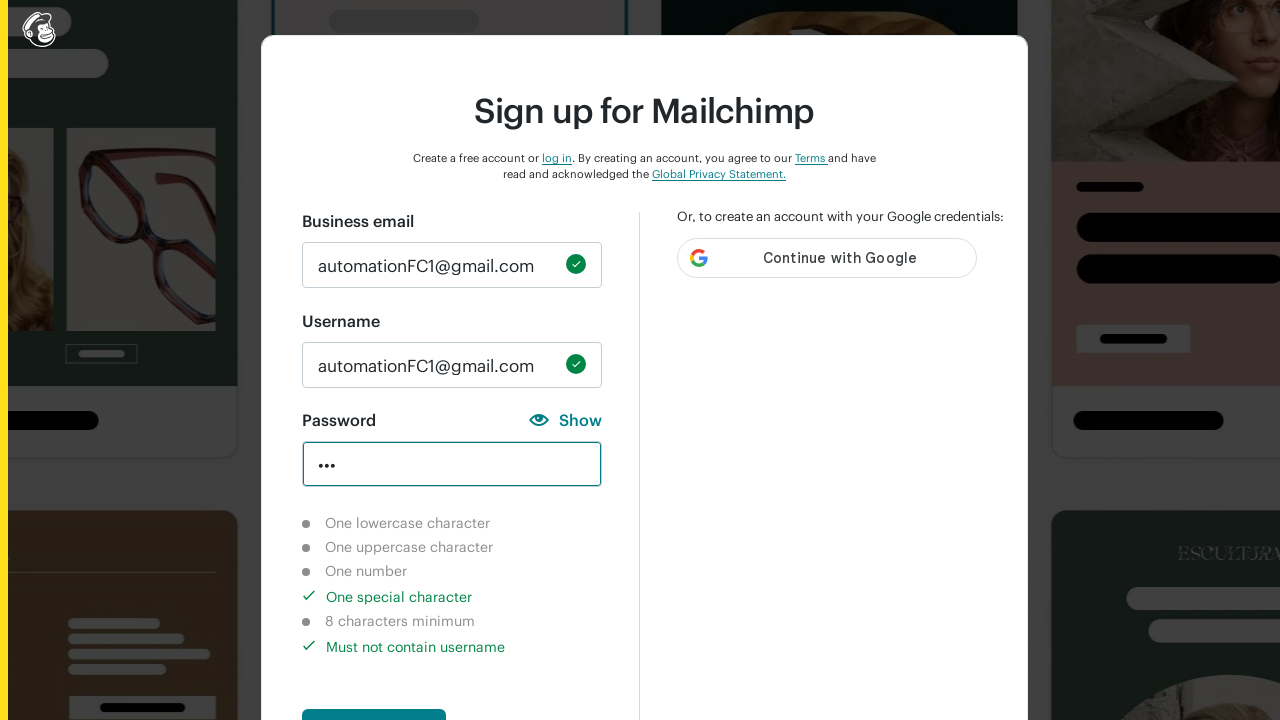

Verified lowercase character validation is marked as not-completed
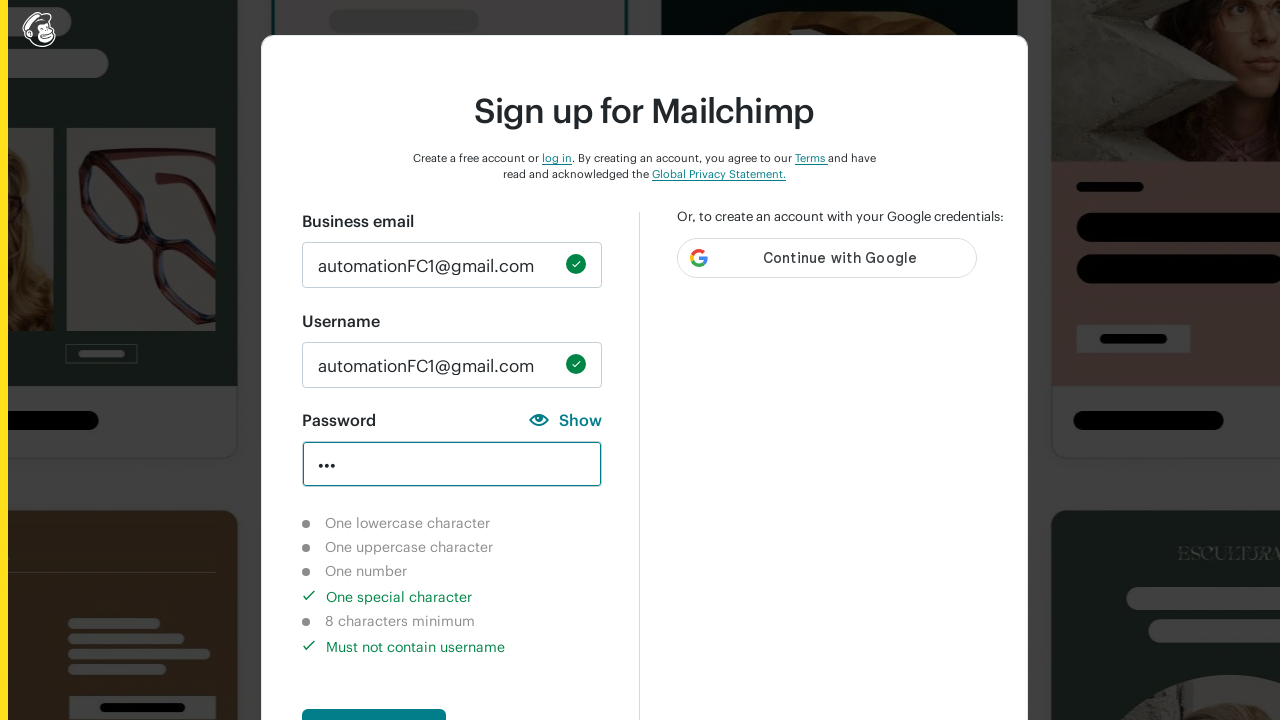

Verified uppercase character validation is marked as not-completed
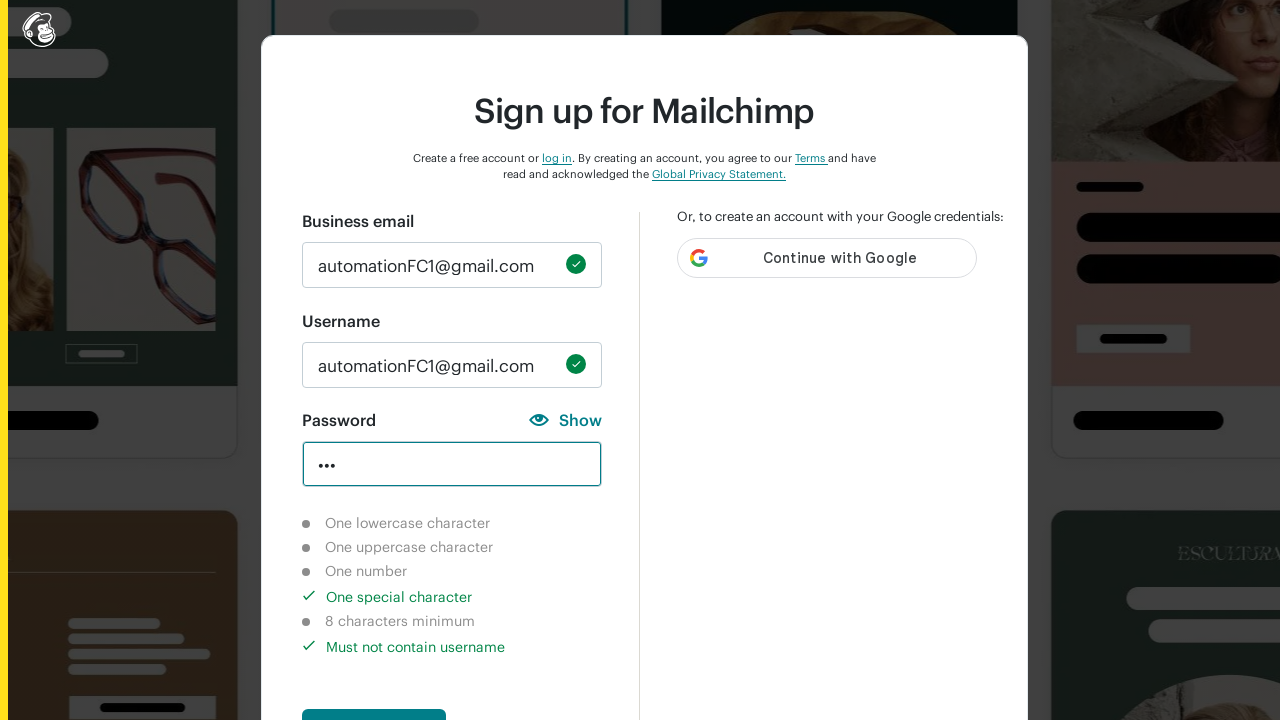

Verified number character validation is marked as not-completed
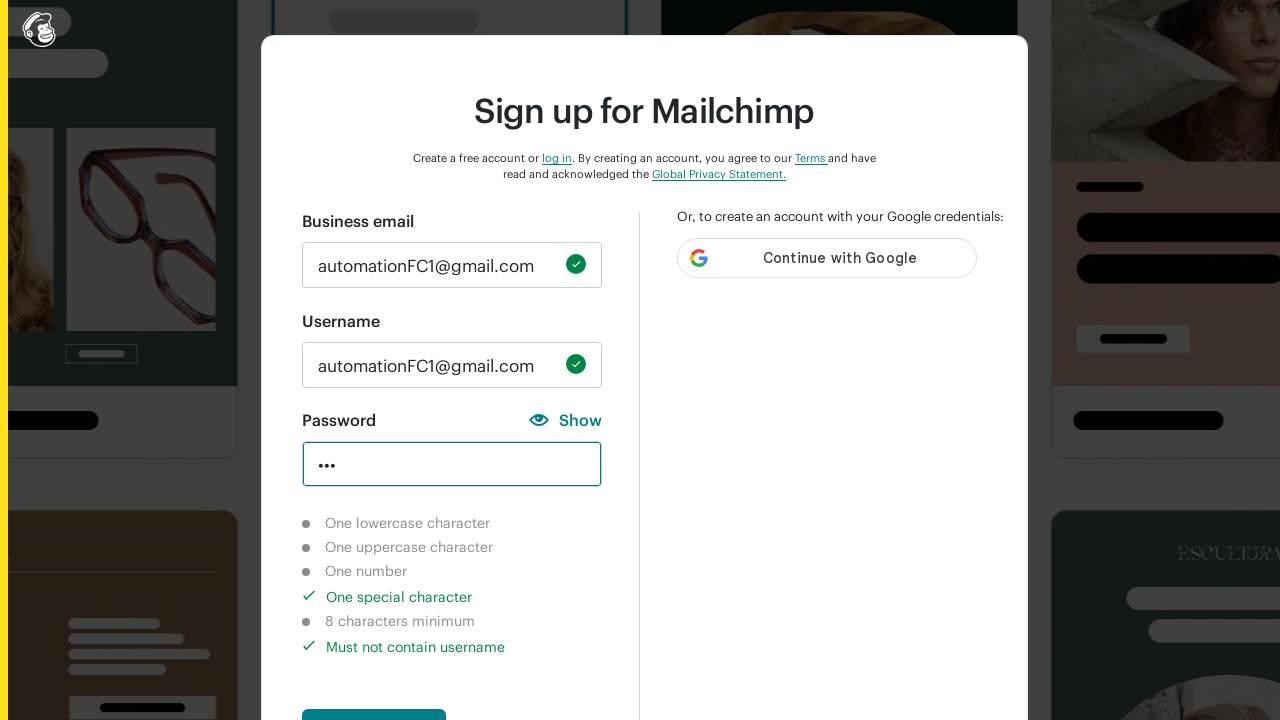

Verified special character validation is marked as completed
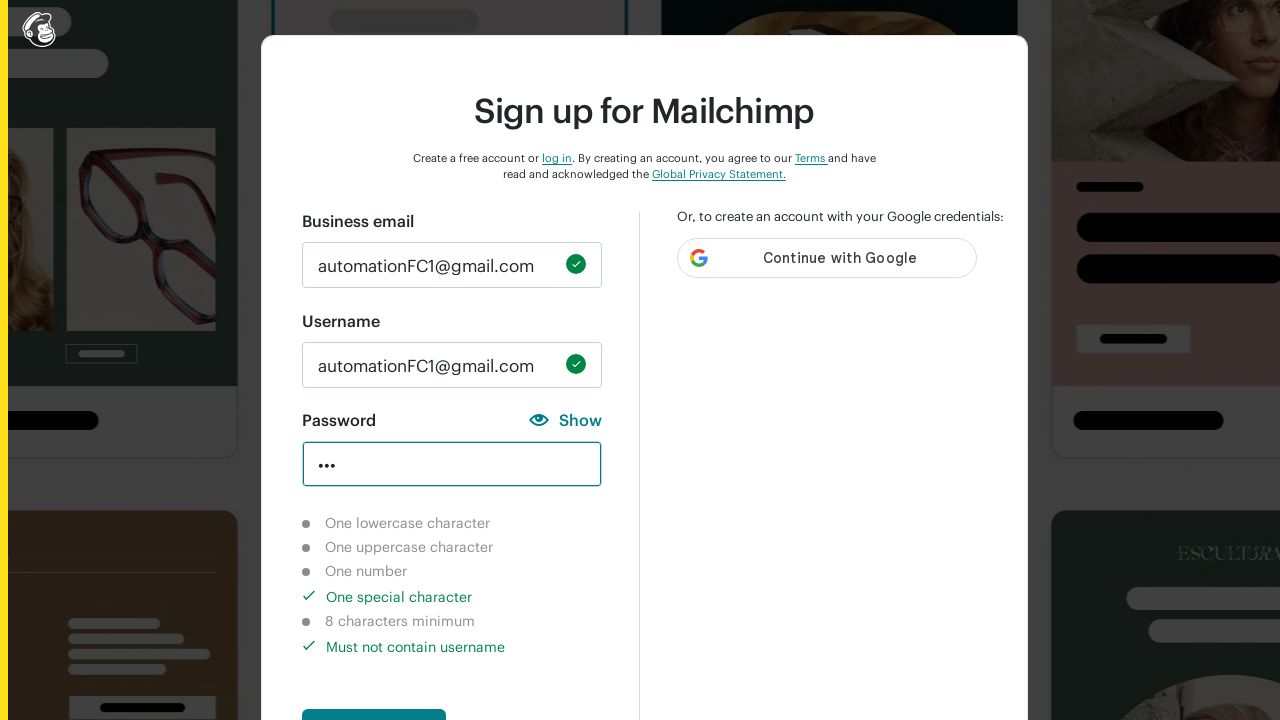

Verified 8+ character validation is marked as not-completed
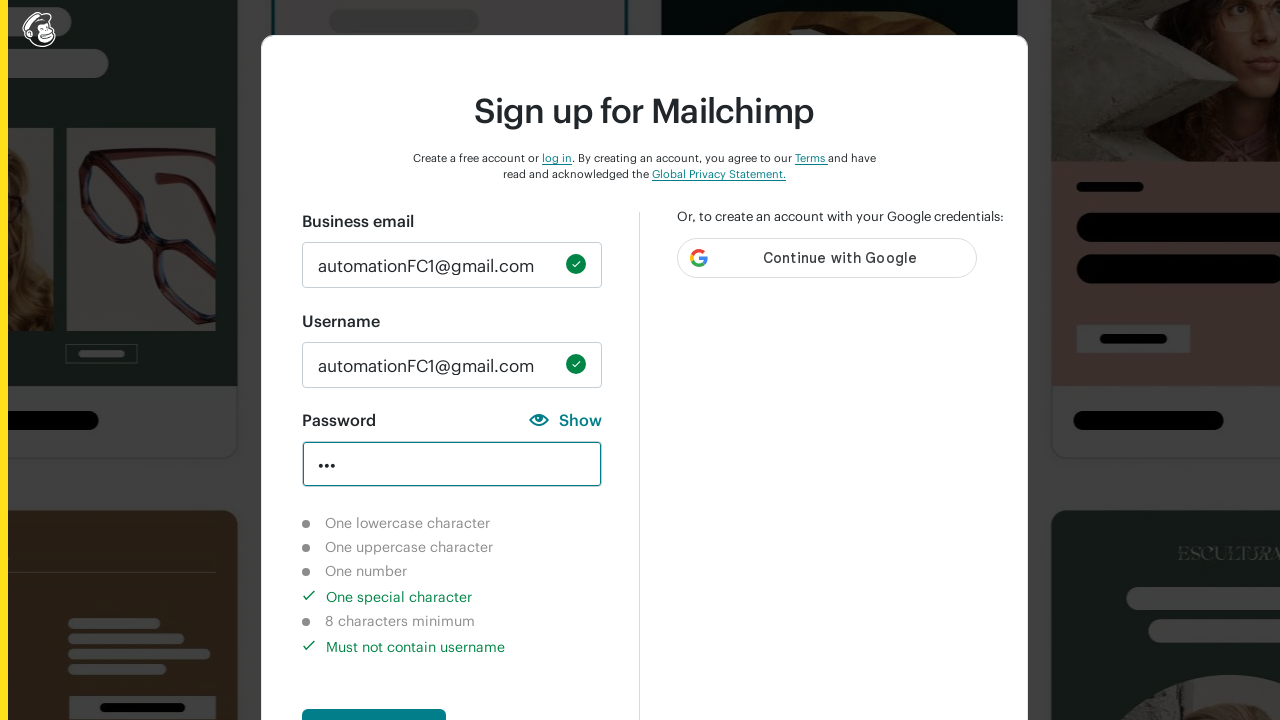

Cleared password field for 8+ character validation test on #new_password
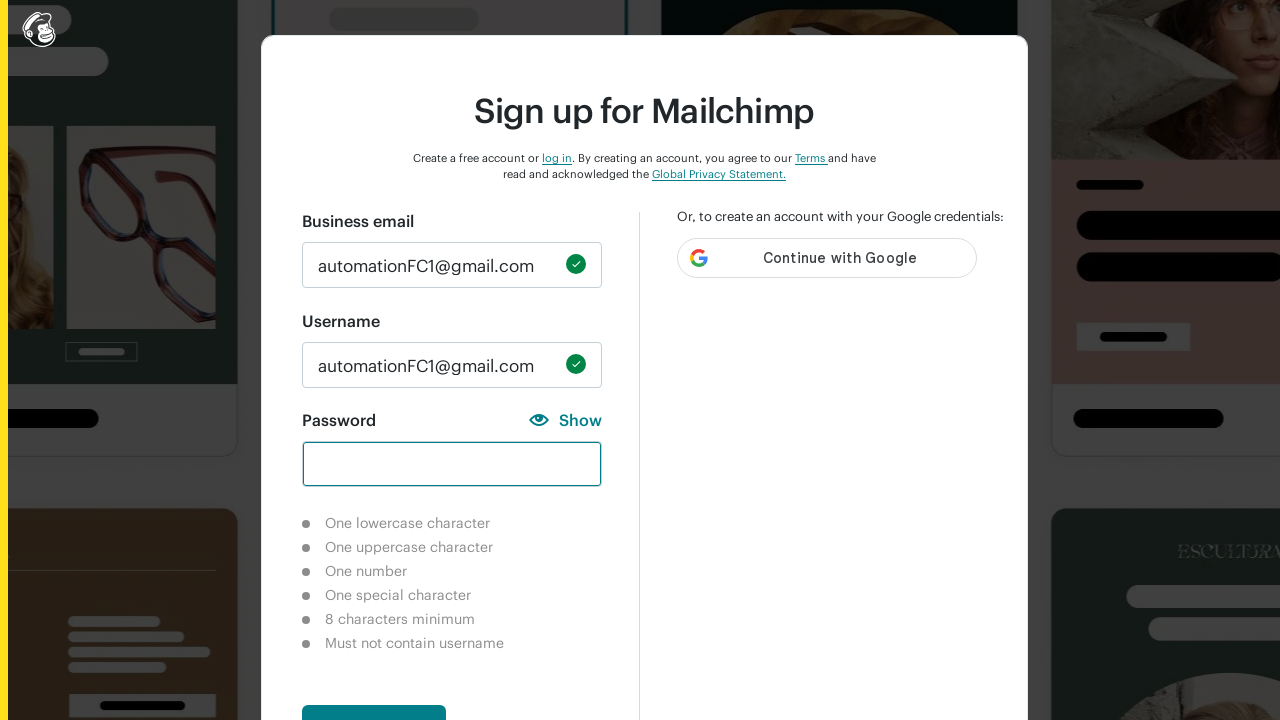

Entered '12345678' to test 8+ character validation on #new_password
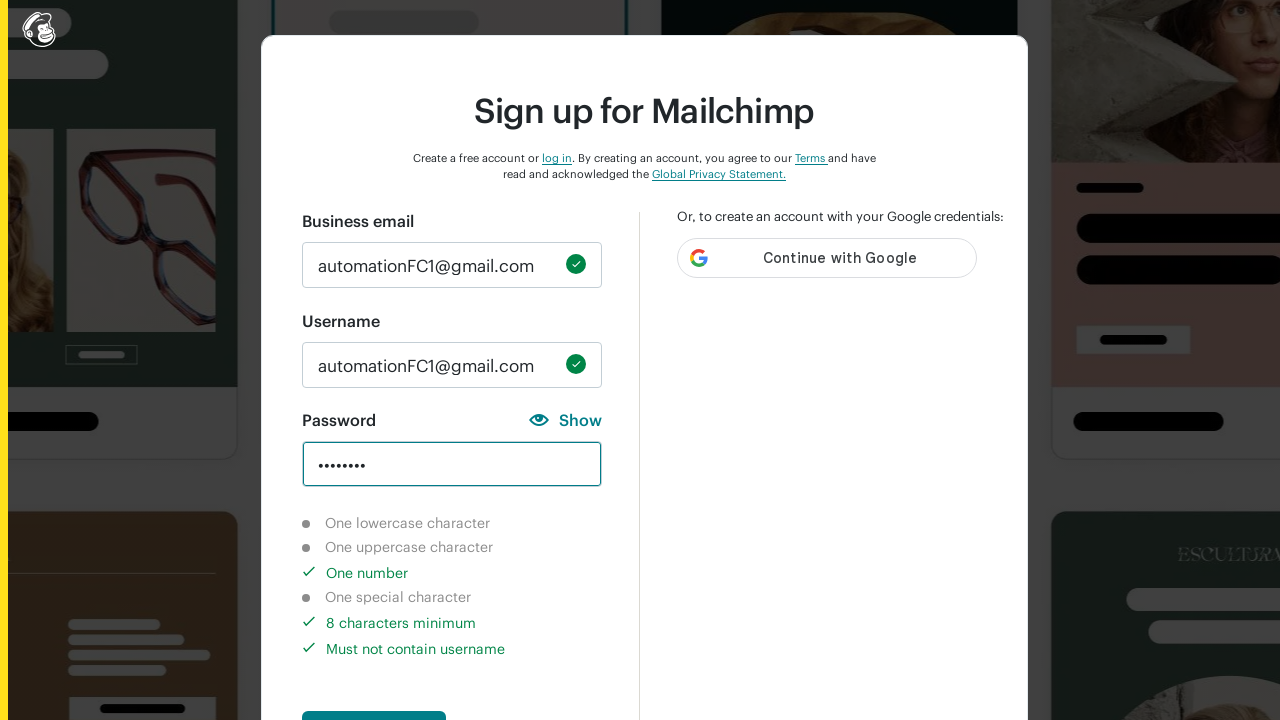

Waited 2000ms for validation UI to update
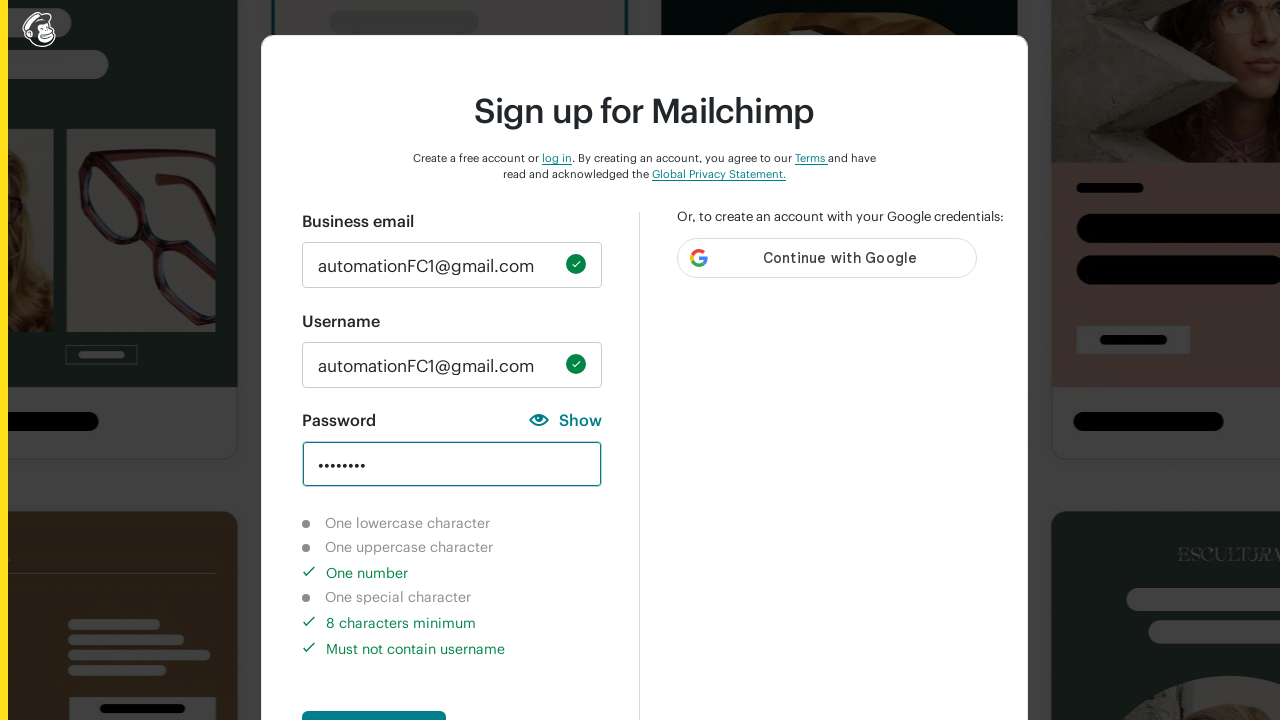

Verified lowercase character validation is marked as not-completed
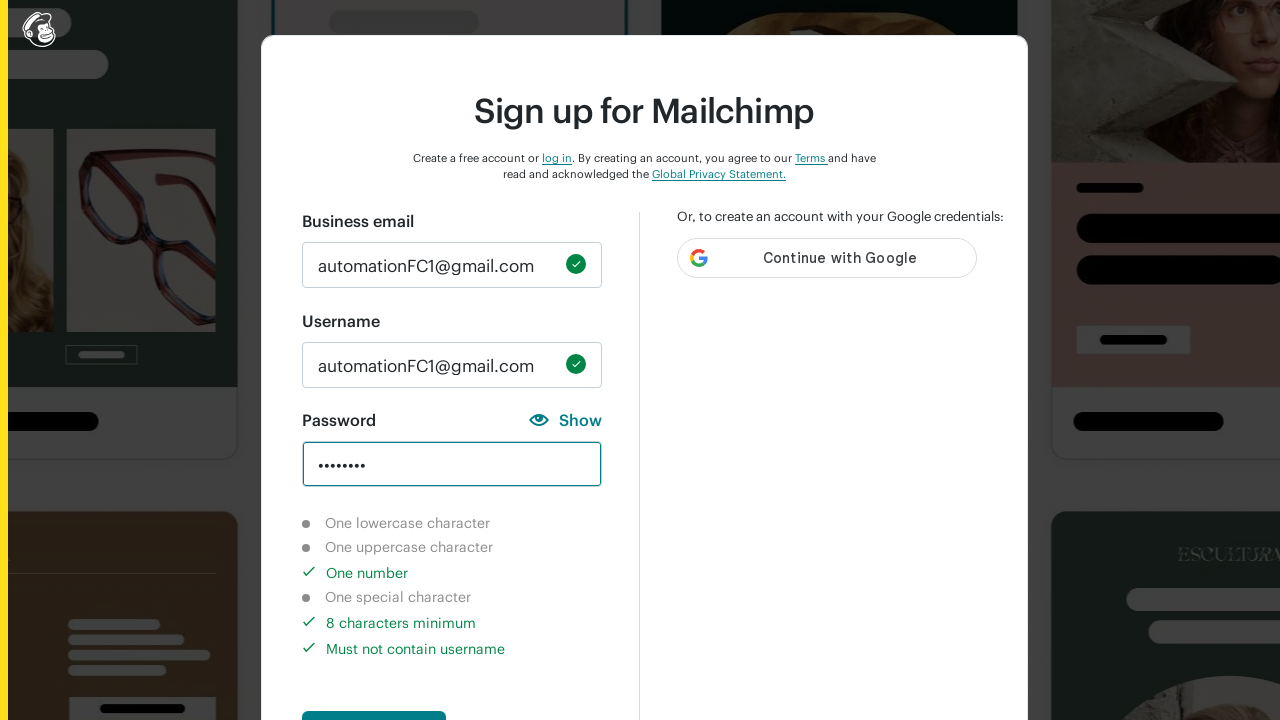

Verified uppercase character validation is marked as not-completed
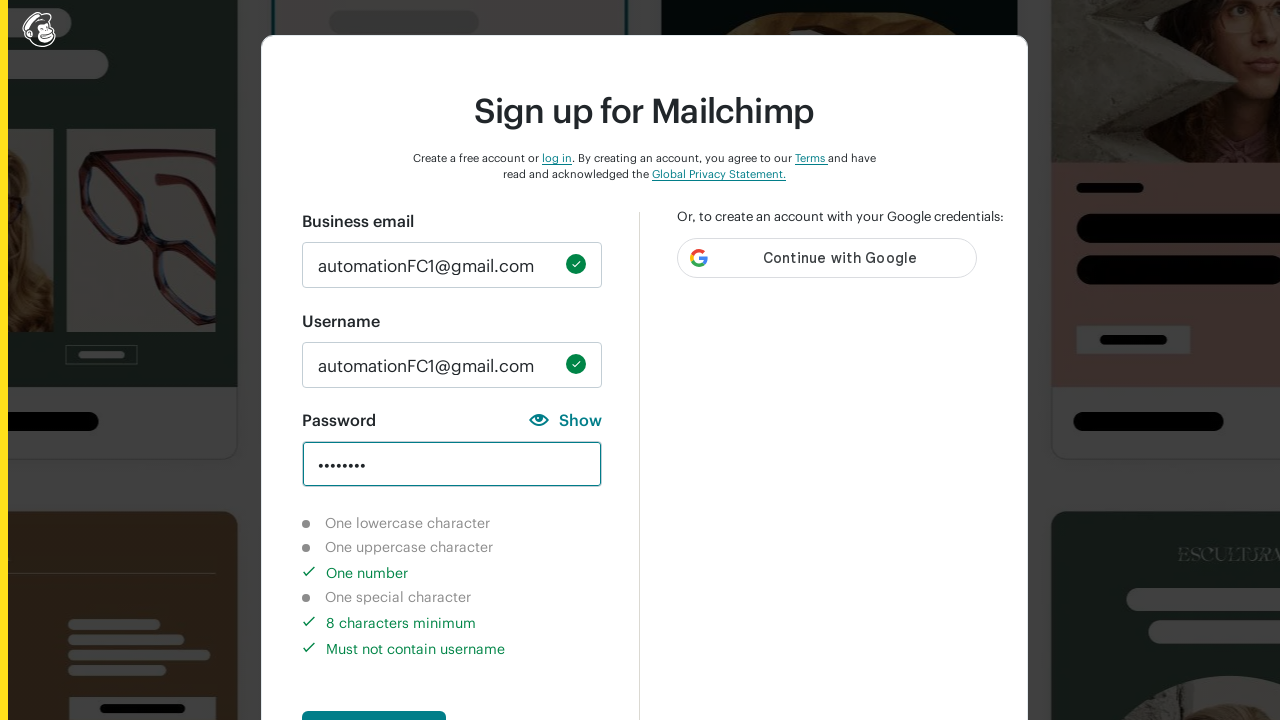

Verified number character validation is marked as completed
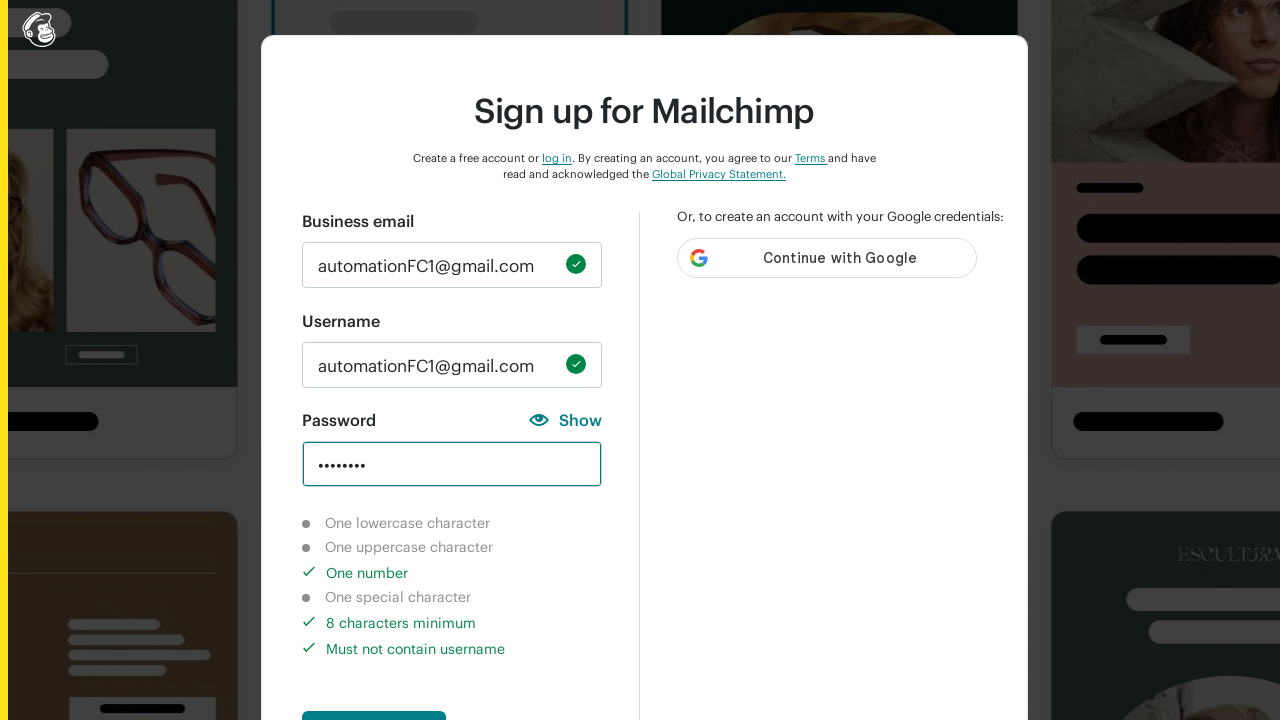

Verified special character validation is marked as not-completed
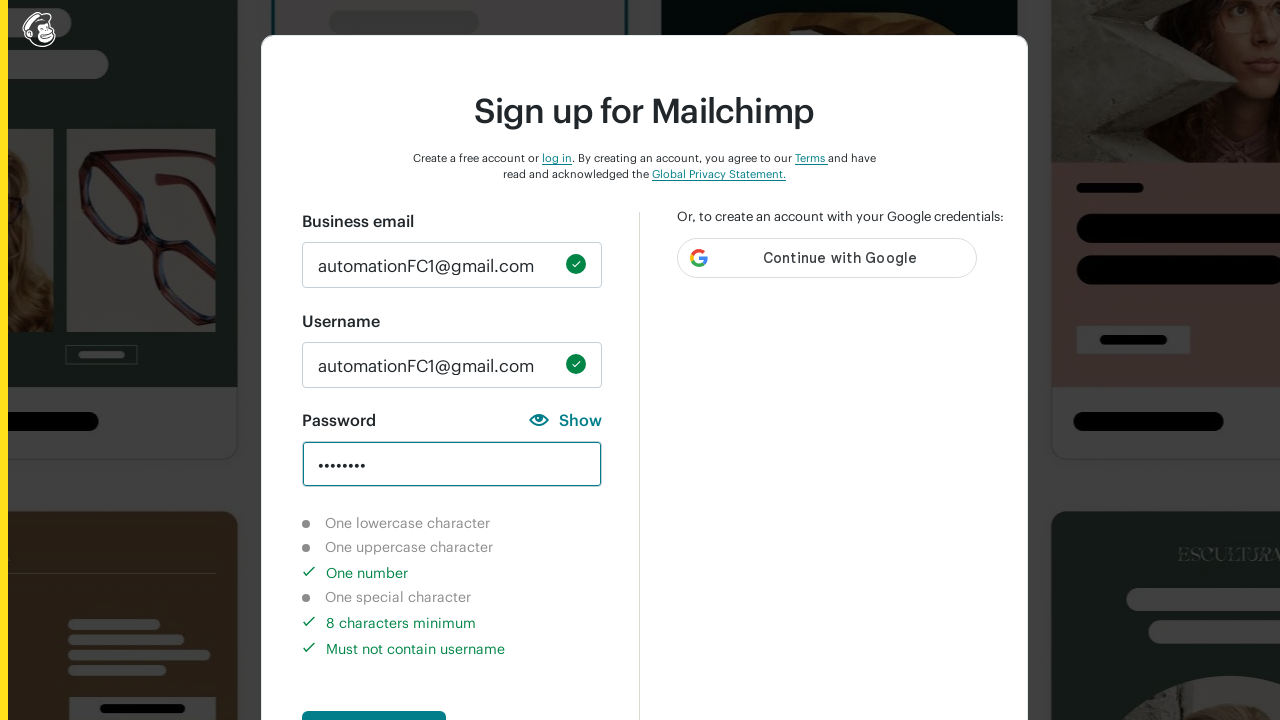

Verified 8+ character validation is marked as completed
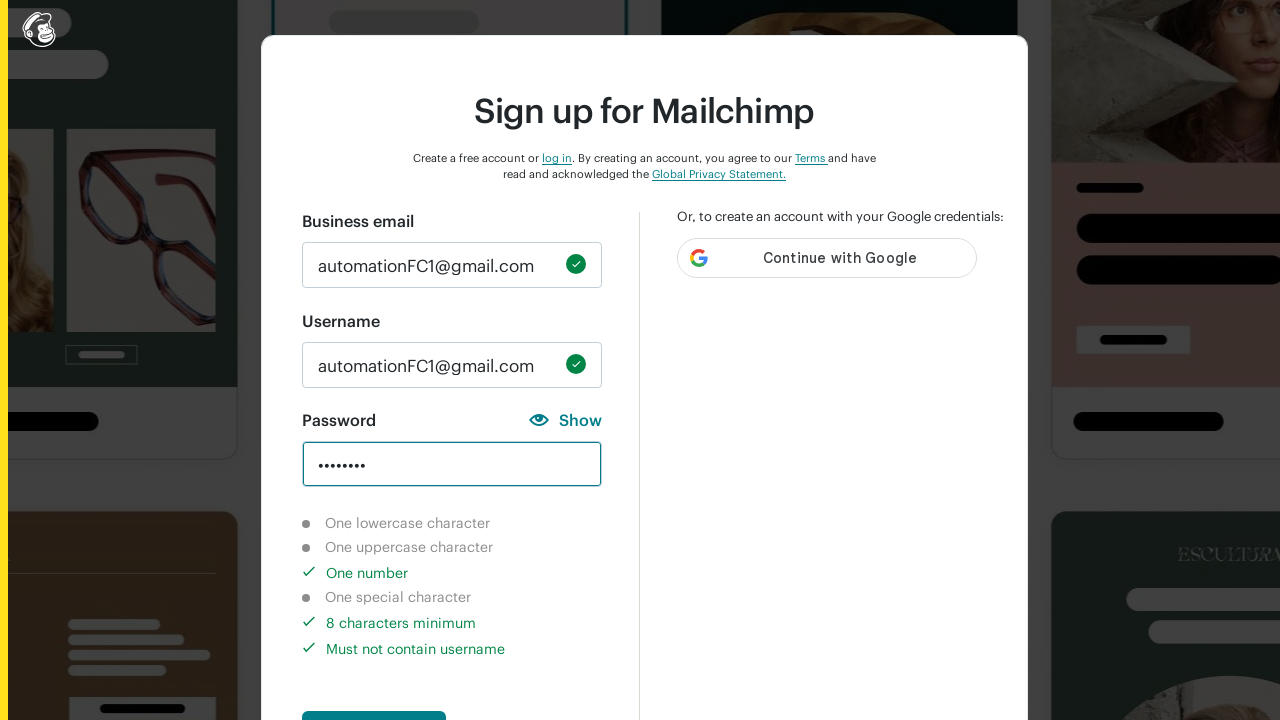

Cleared password field for comprehensive validation test on #new_password
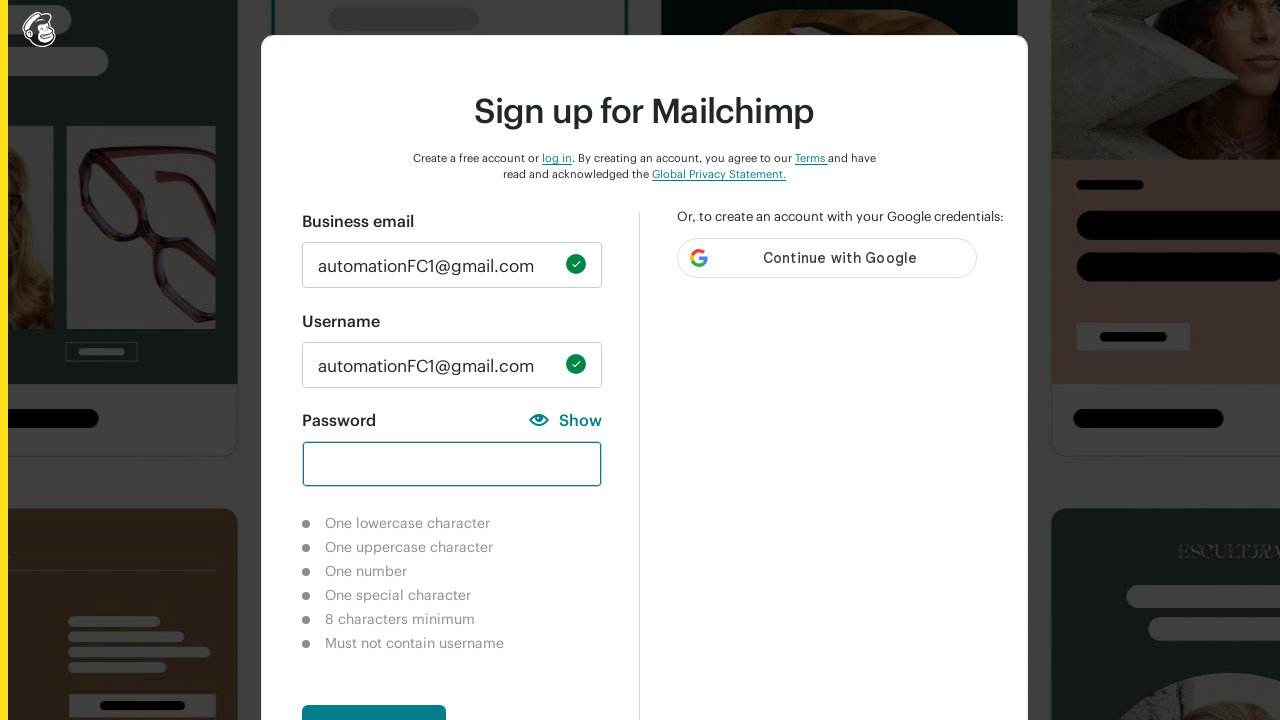

Entered '123aBc@#' to test all validation rules met simultaneously on #new_password
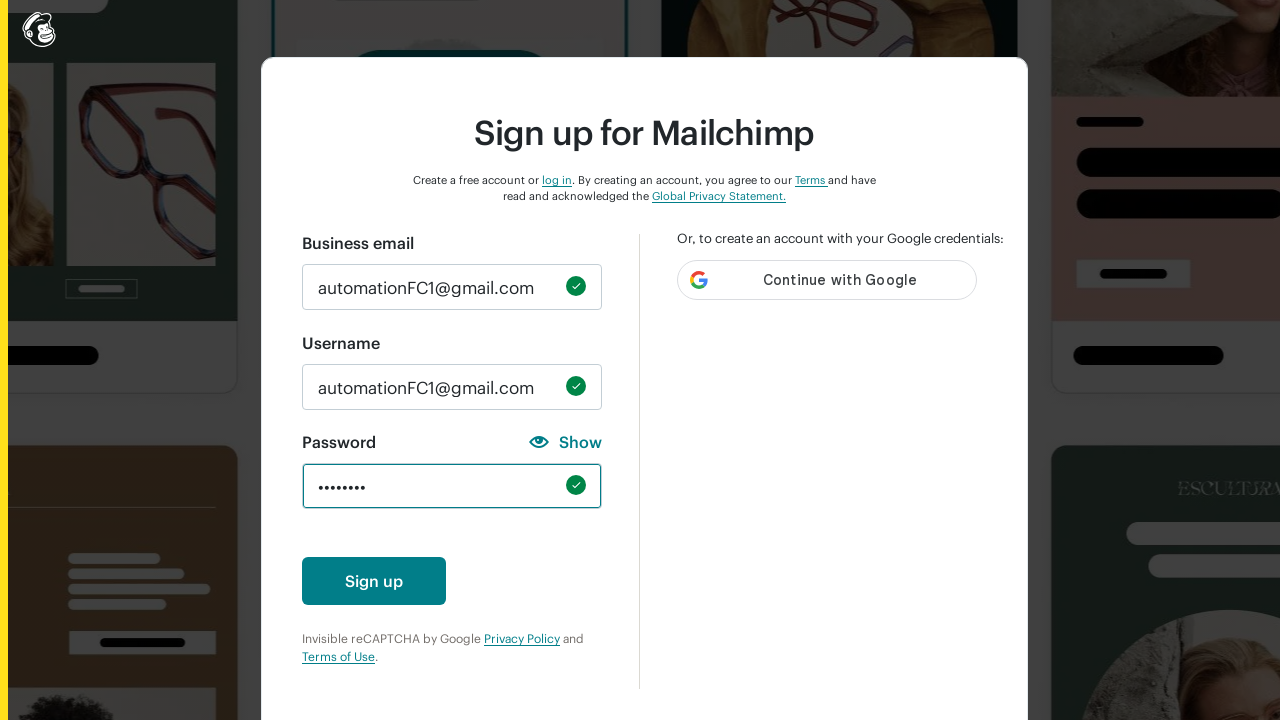

Waited 2000ms for validation UI to update
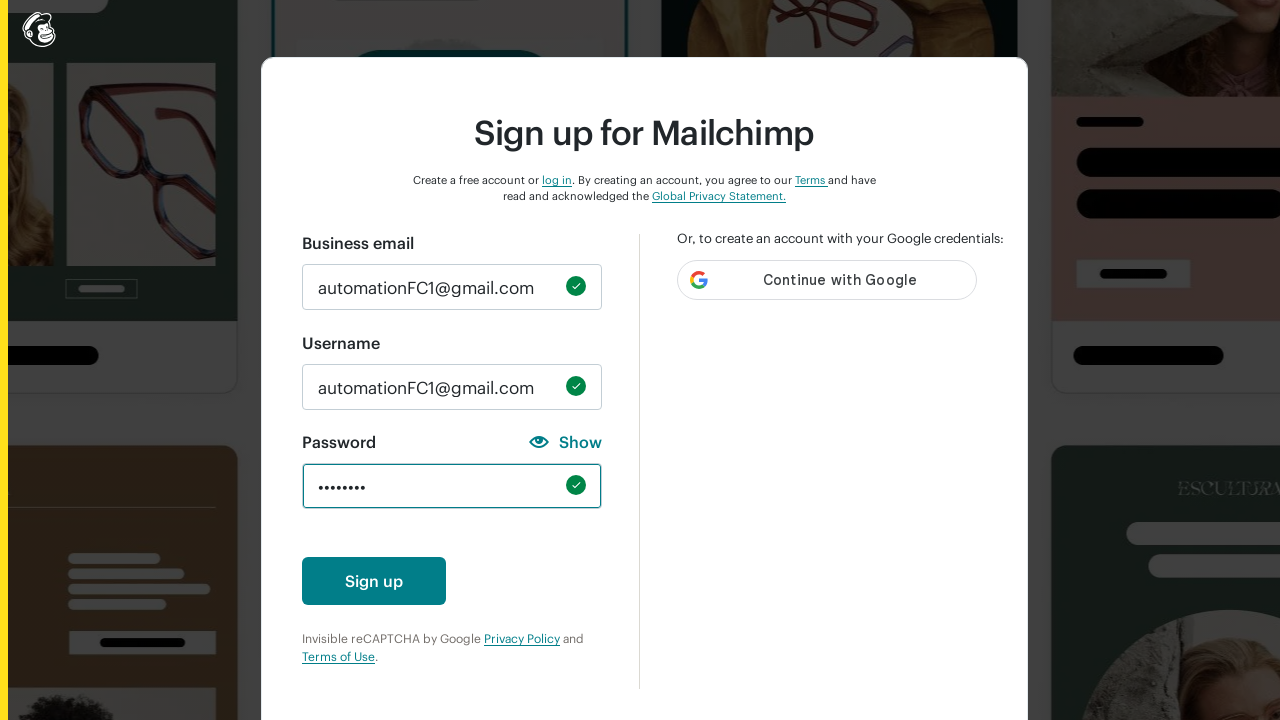

Verified lowercase character validation indicator is no longer visible when all criteria met
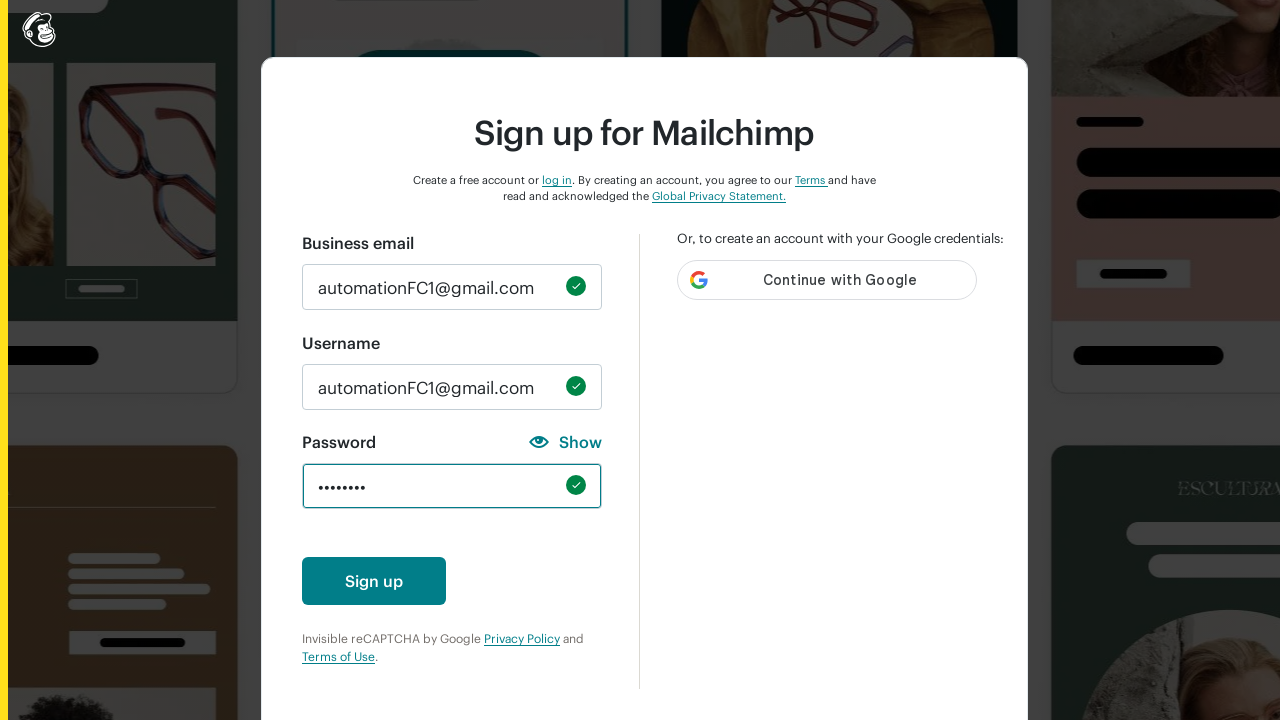

Verified uppercase character validation indicator is no longer visible when all criteria met
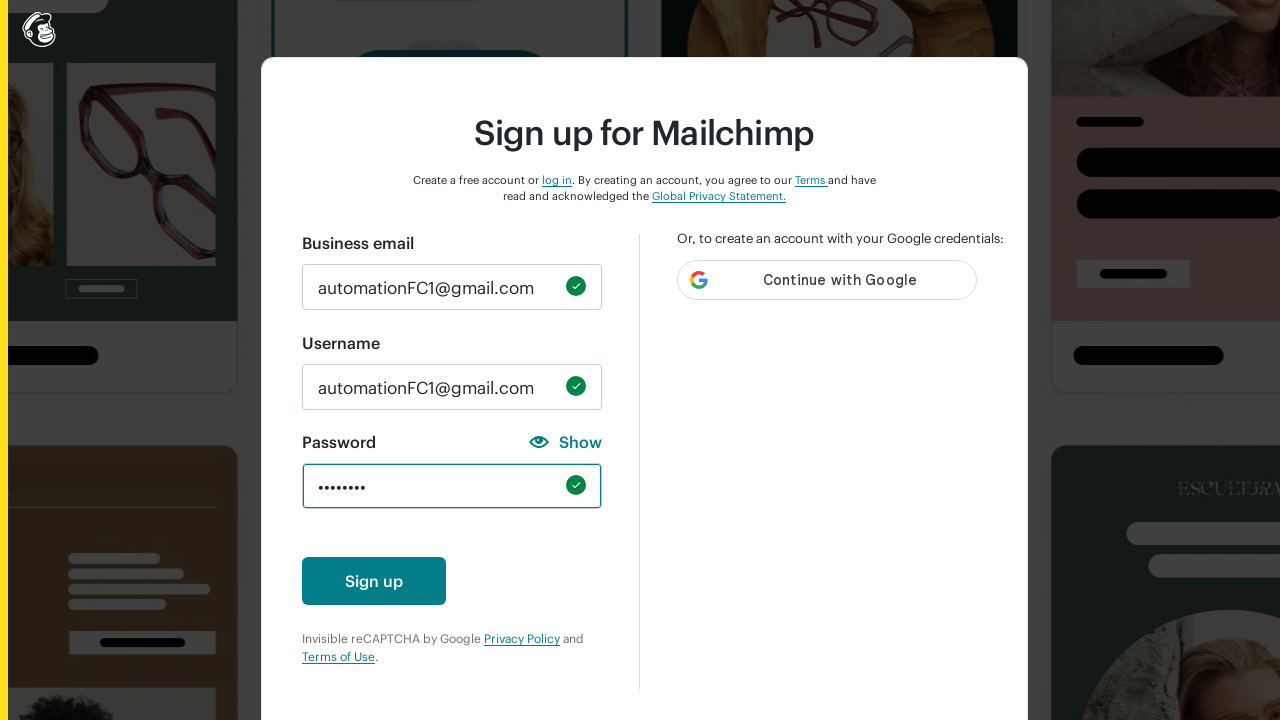

Verified number character validation indicator is no longer visible when all criteria met
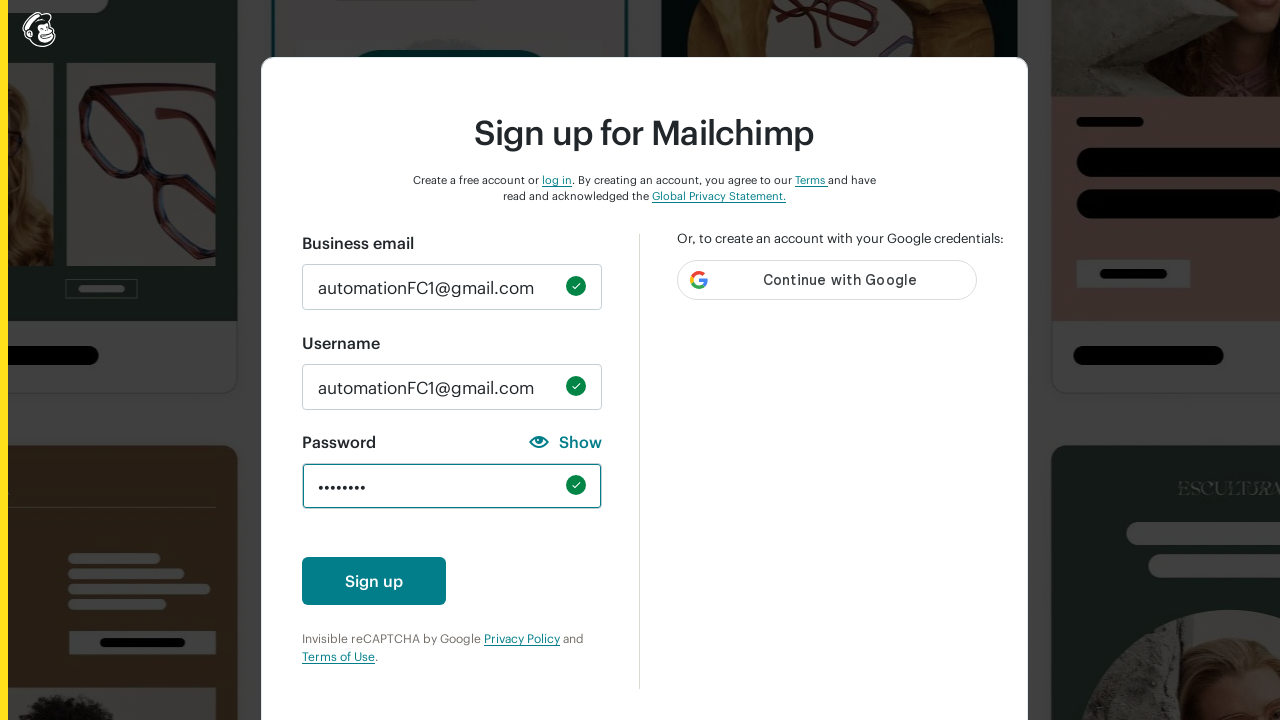

Verified special character validation indicator is no longer visible when all criteria met
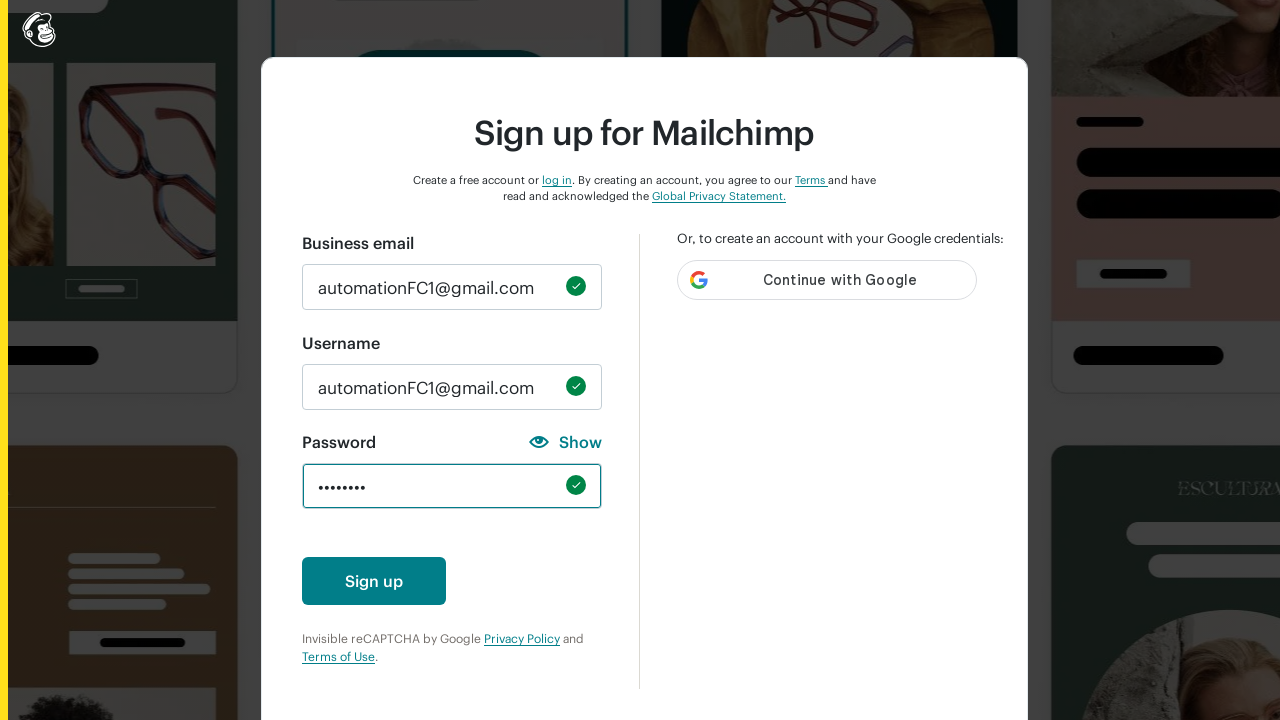

Verified 8+ character validation indicator is no longer visible when all criteria met
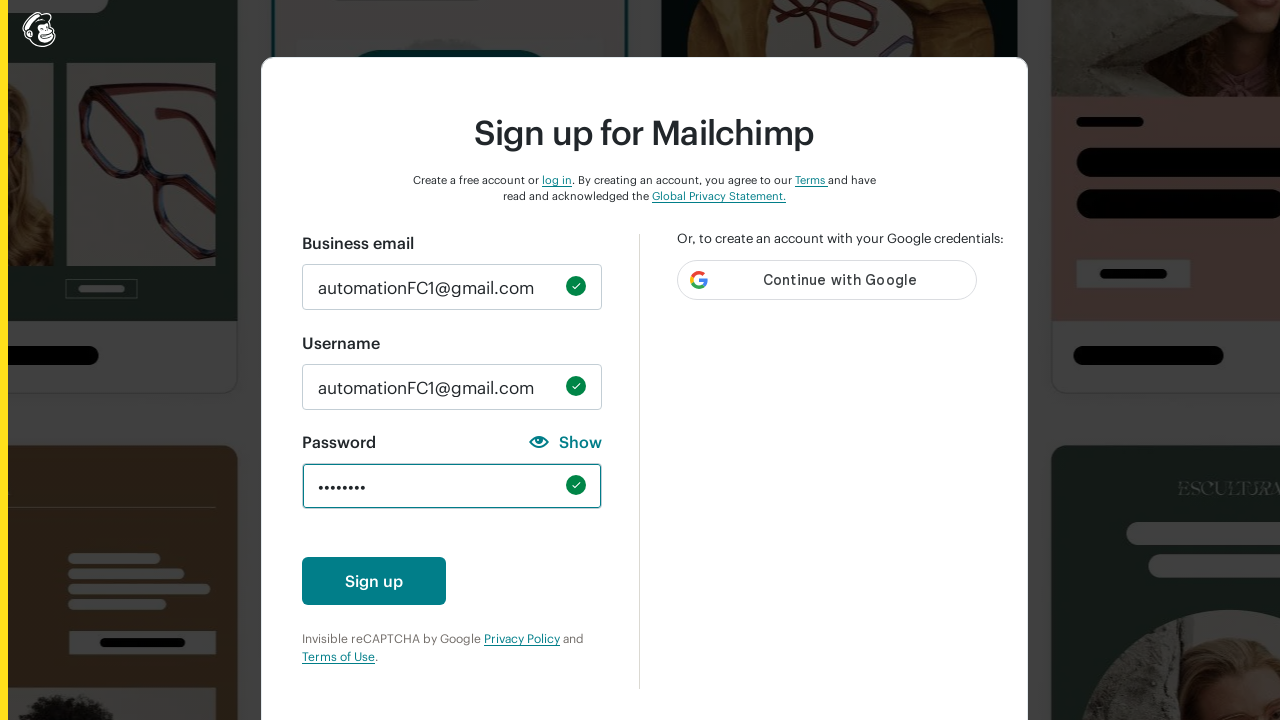

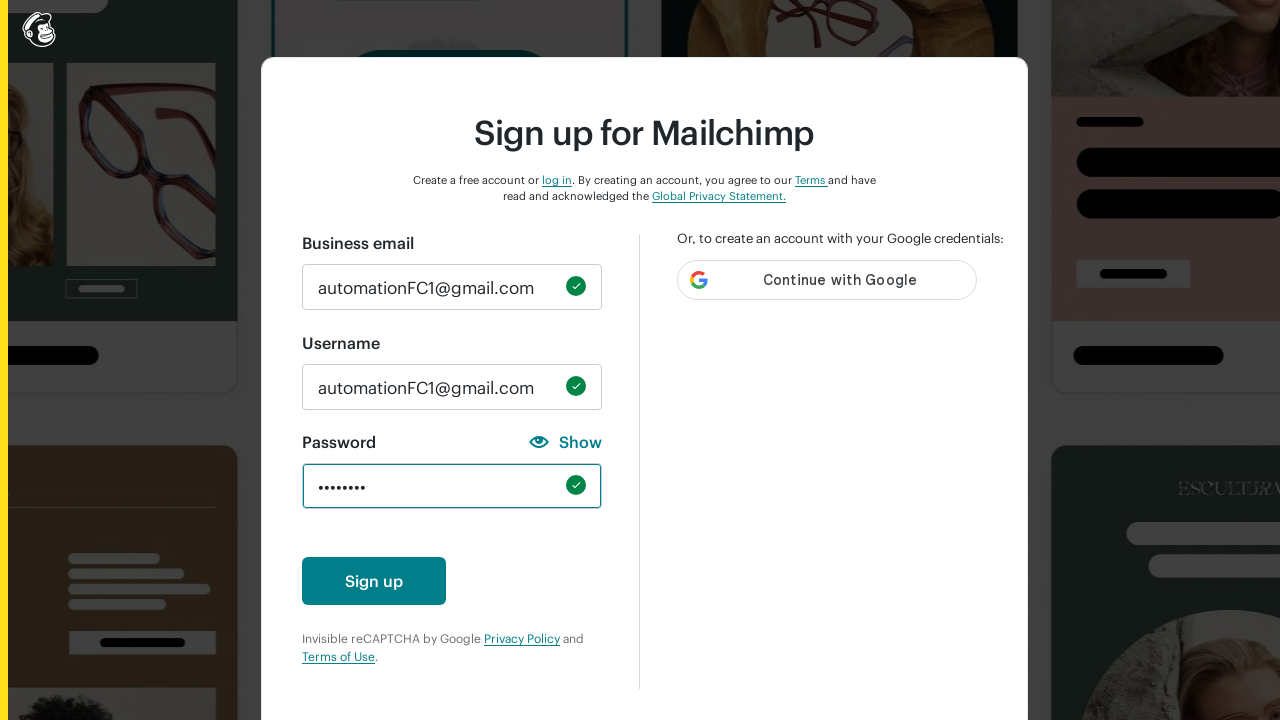